Tests NuGet.org search functionality by searching for "selenium" packages and verifying that 20 packages are returned with titles, descriptions, and tags.

Starting URL: https://nuget.org

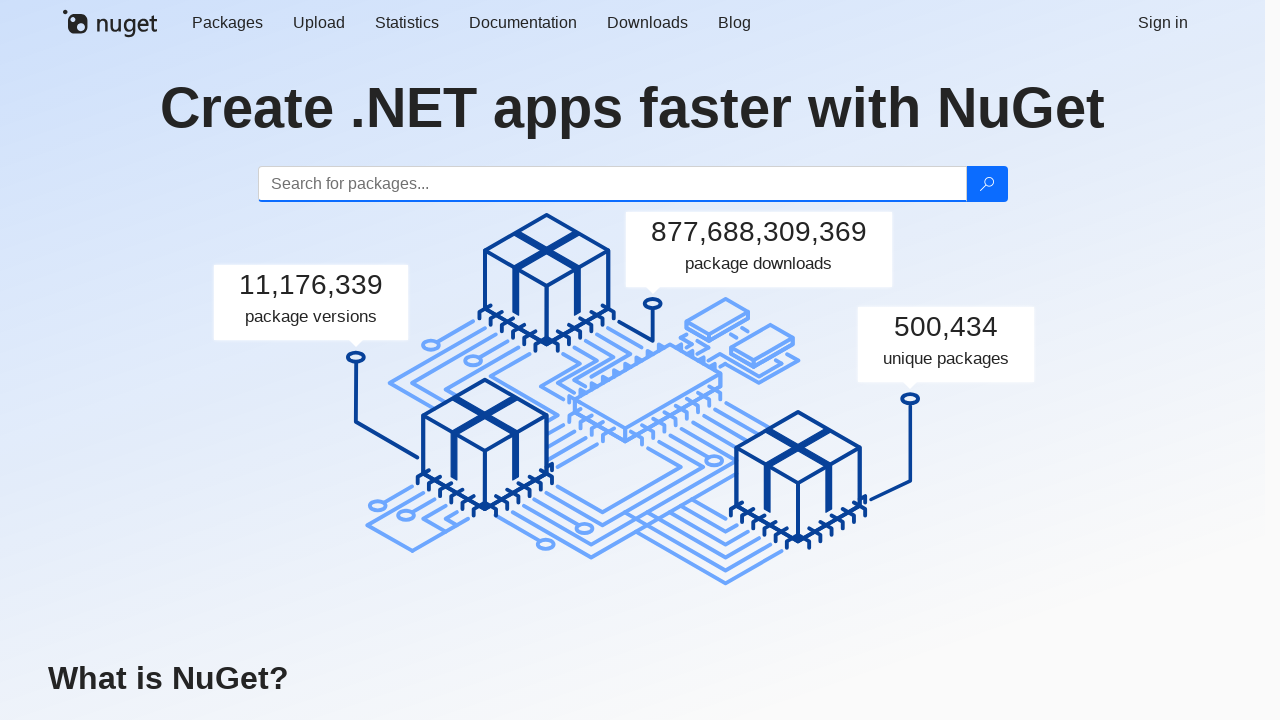

Typed 'selenium' in search box on #search
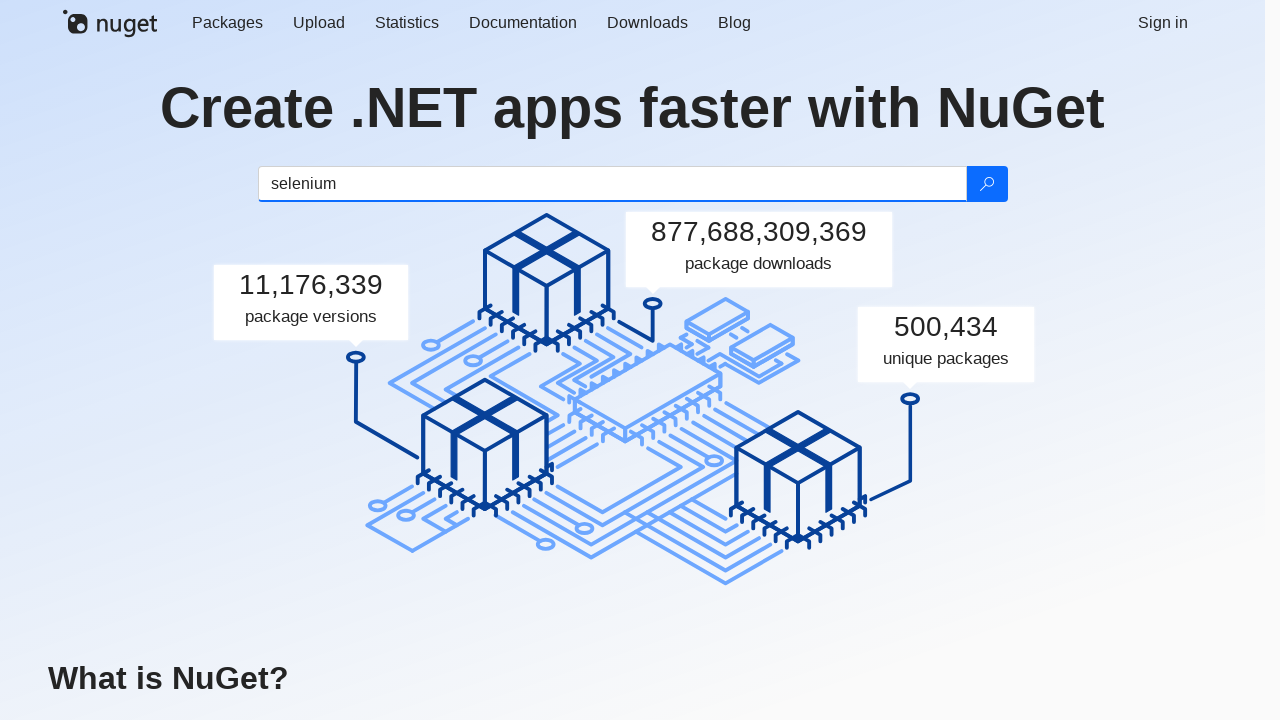

Clicked search button to search for selenium packages at (986, 184) on .btn-search
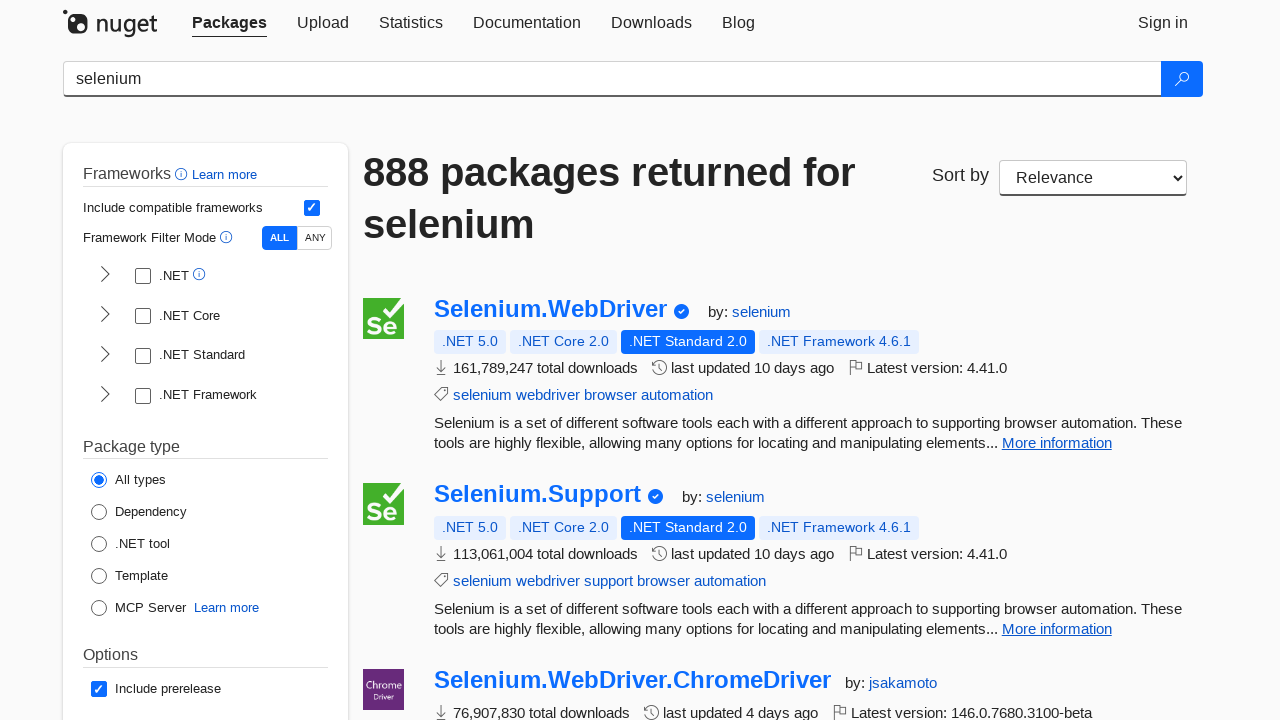

Search results loaded and package elements appeared
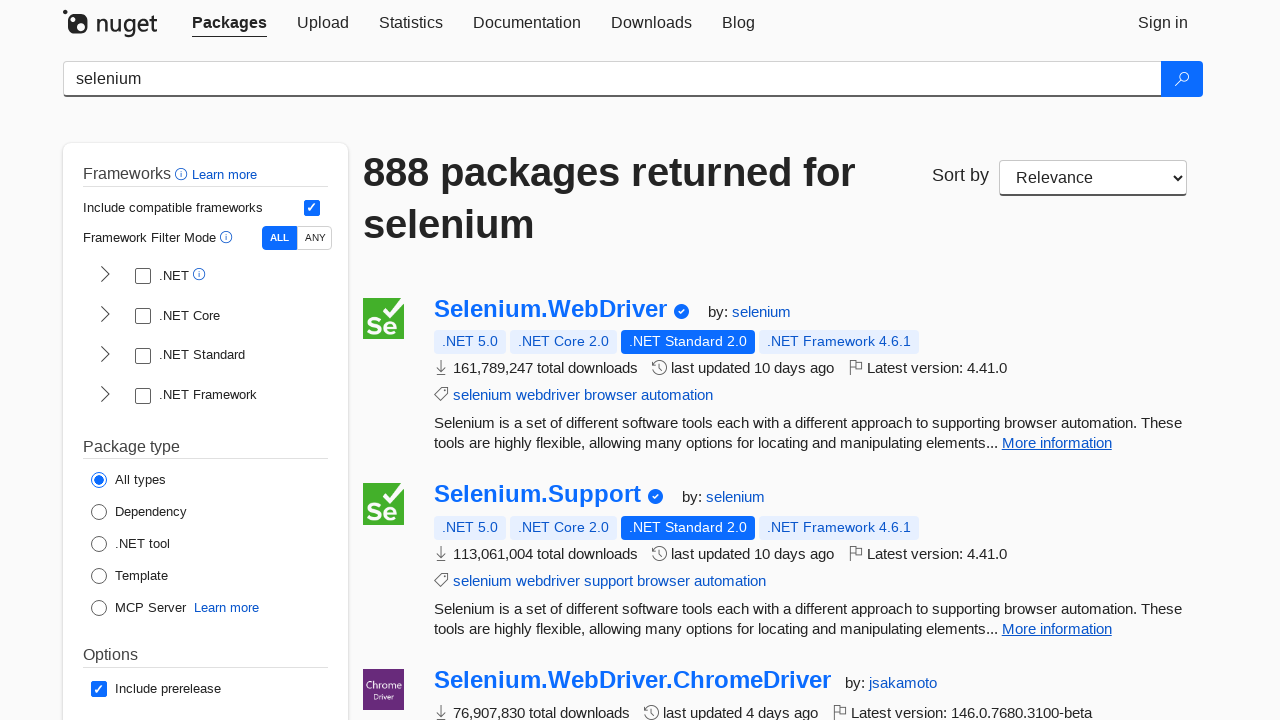

Verified that exactly 20 selenium packages are displayed
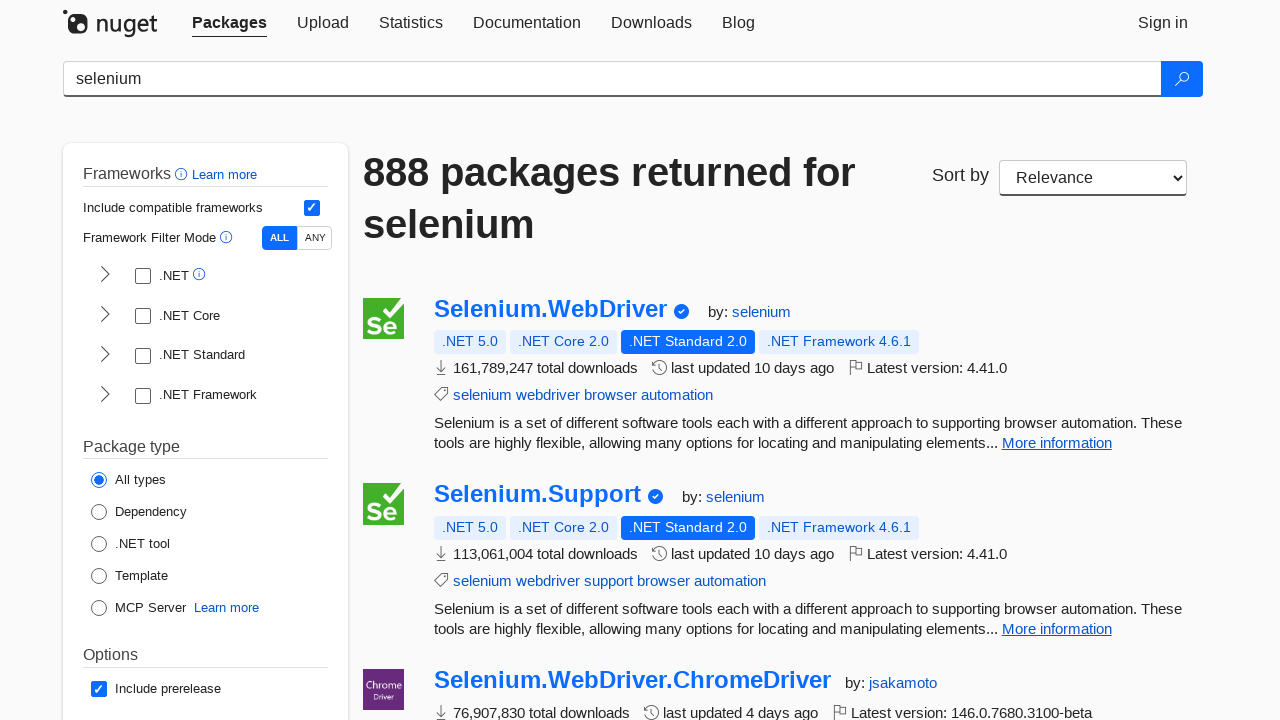

Verified package 1 has a non-empty title: '
                            Selenium.WebDriver
                    '
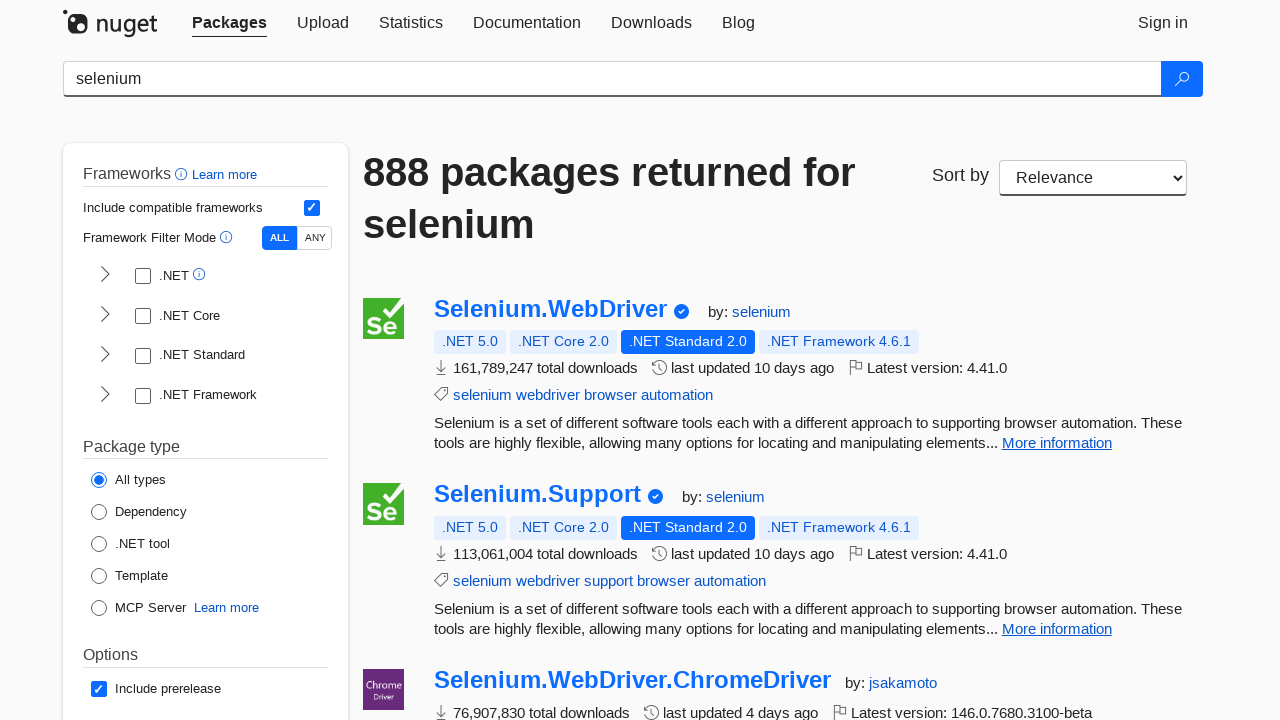

Verified package 1 has non-empty details
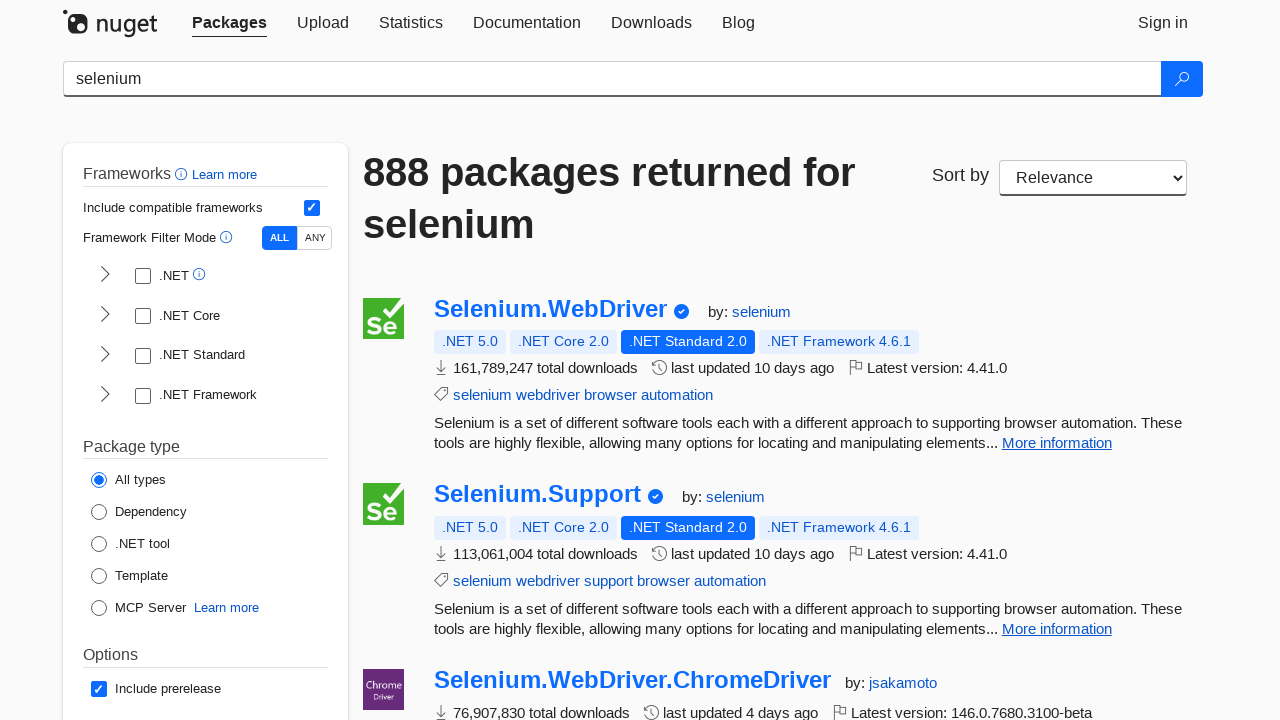

Verified package 2 has a non-empty title: '
                            Selenium.Support
                    '
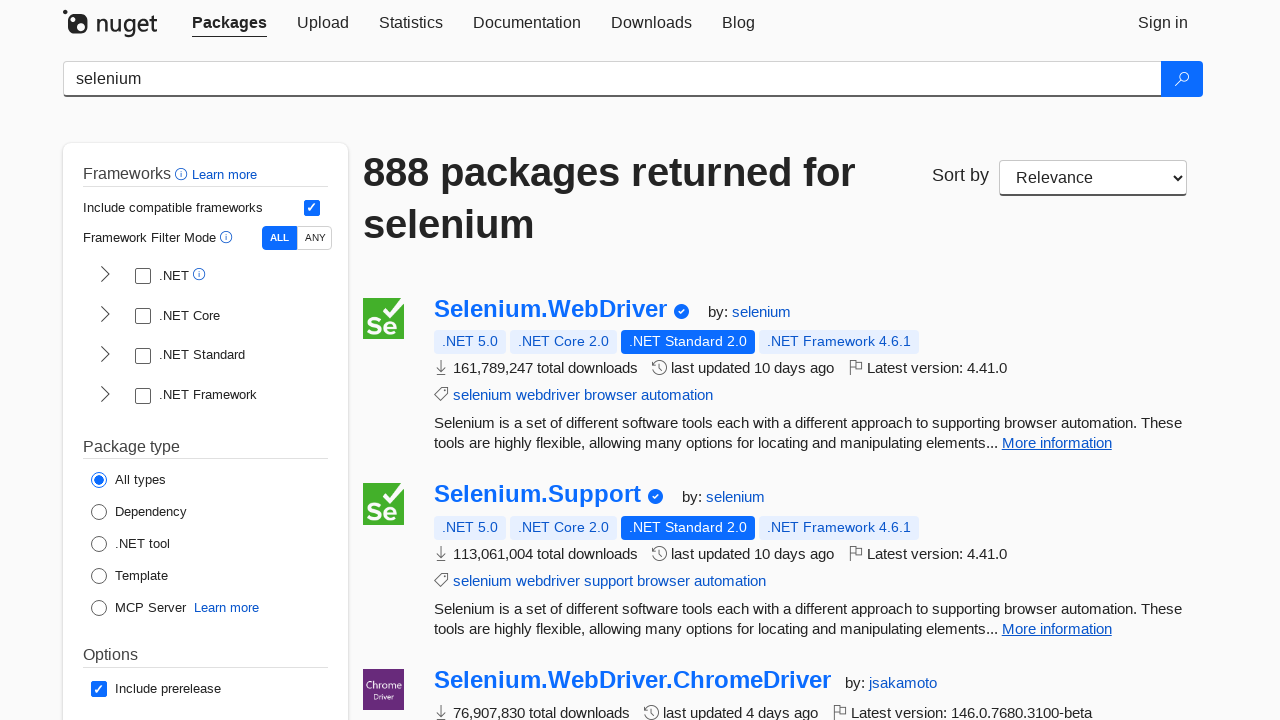

Verified package 2 has non-empty details
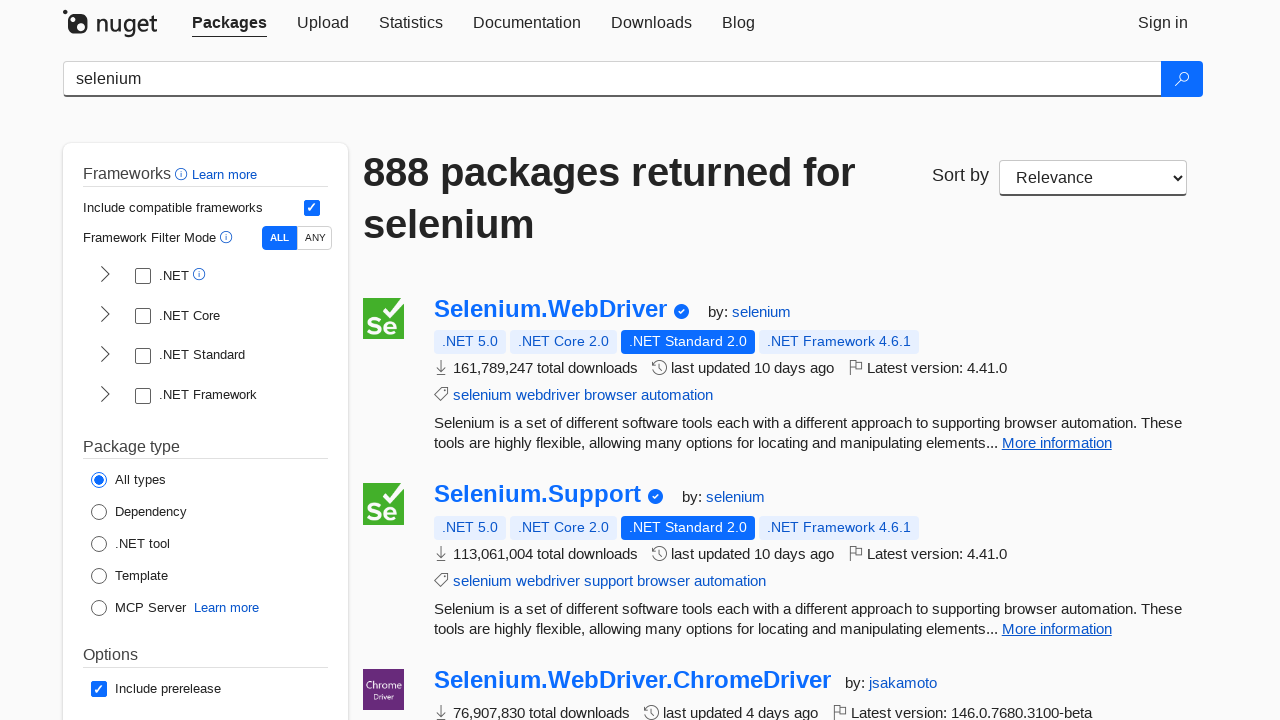

Verified package 3 has a non-empty title: '
                            Selenium.WebDriver.ChromeDriver
                    '
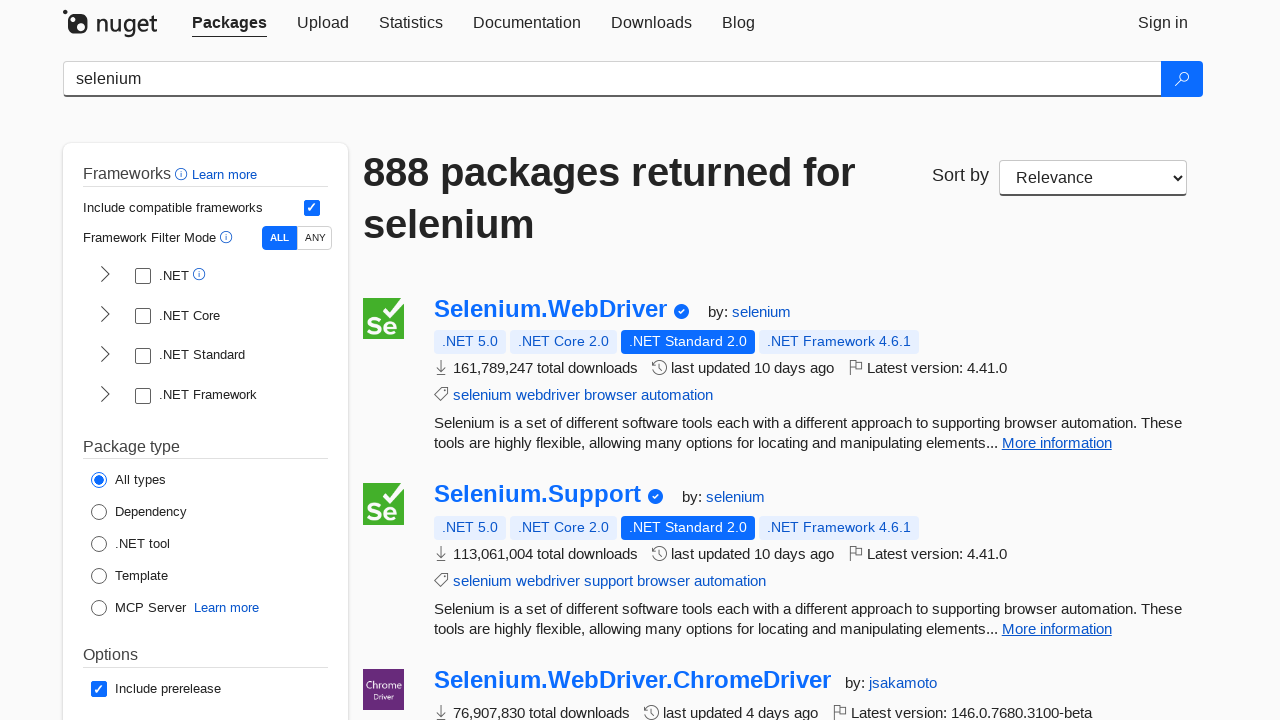

Verified package 3 has non-empty details
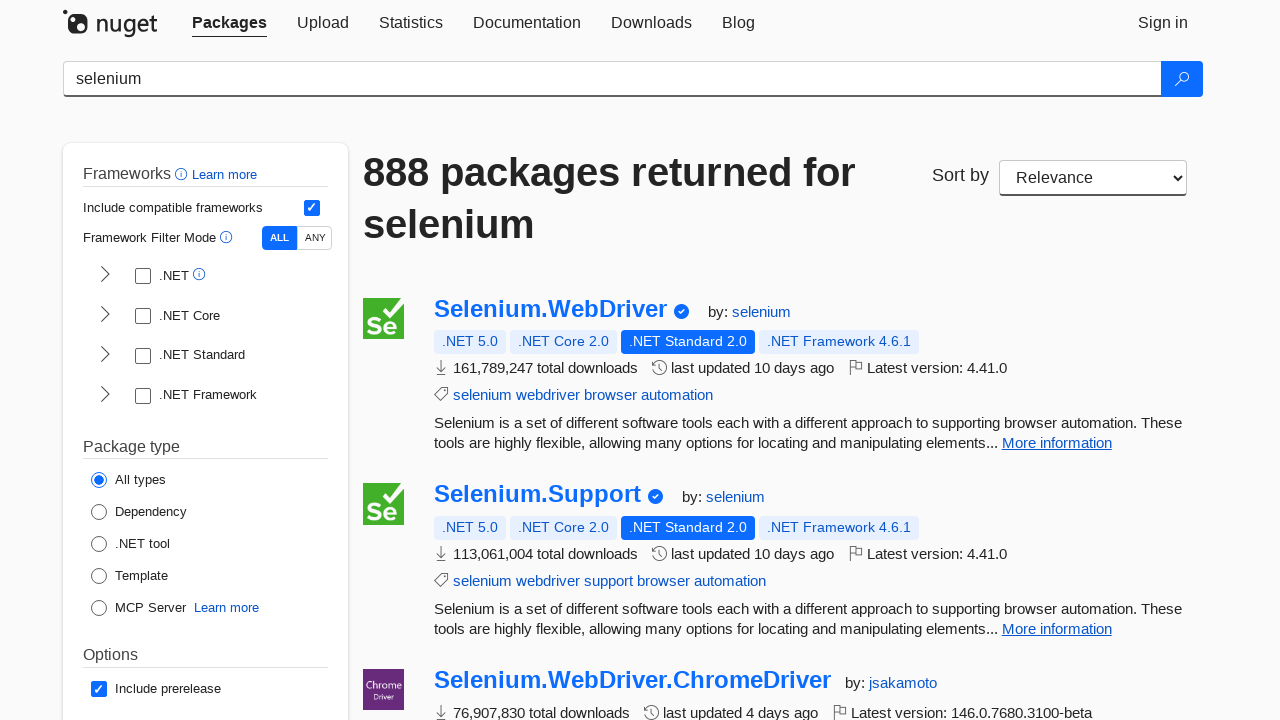

Verified package 4 has a non-empty title: '
                            Selenium.Firefox.WebDriver
                    '
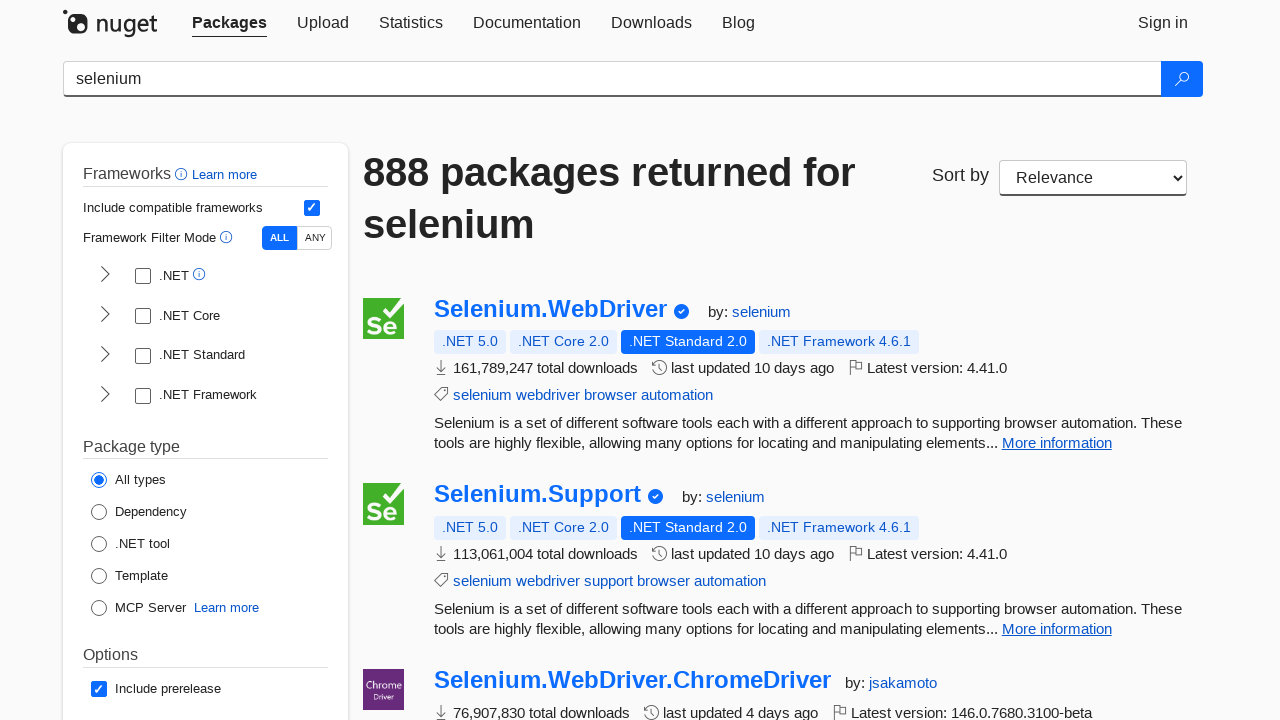

Verified package 4 has non-empty details
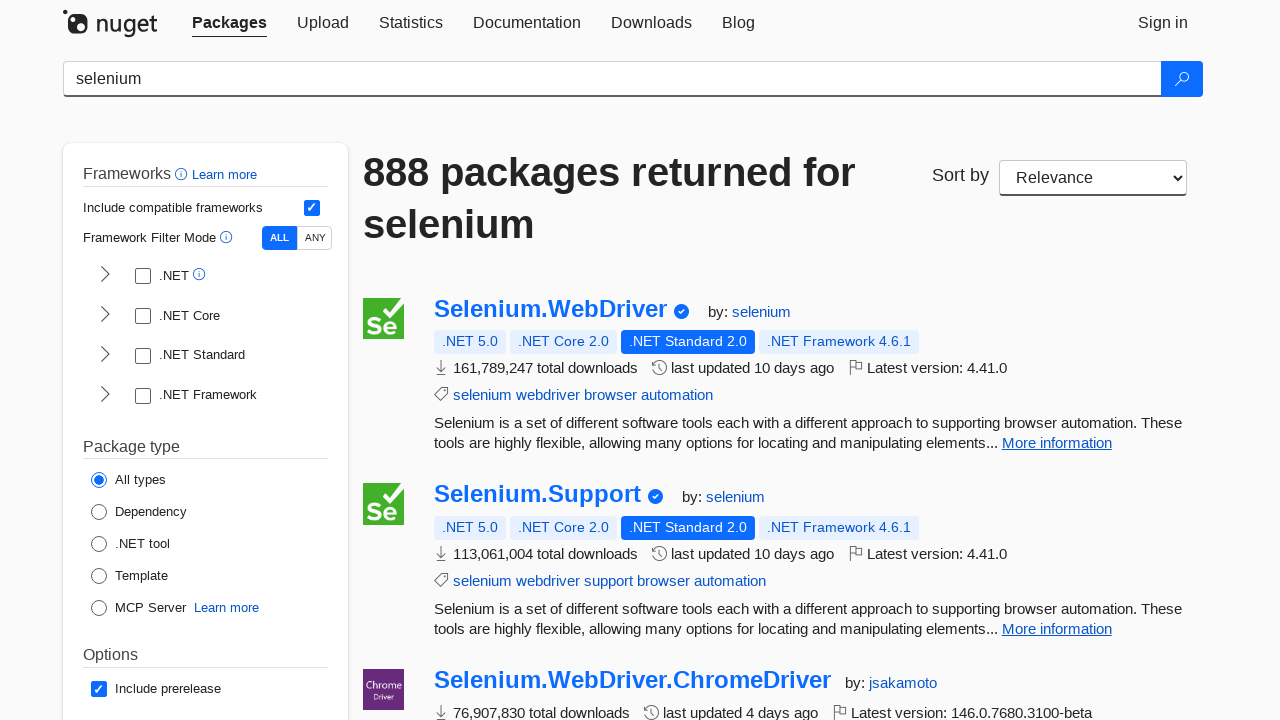

Verified package 5 has a non-empty title: '
                            DotNetSeleniumExtras.WaitHelpers
                    '
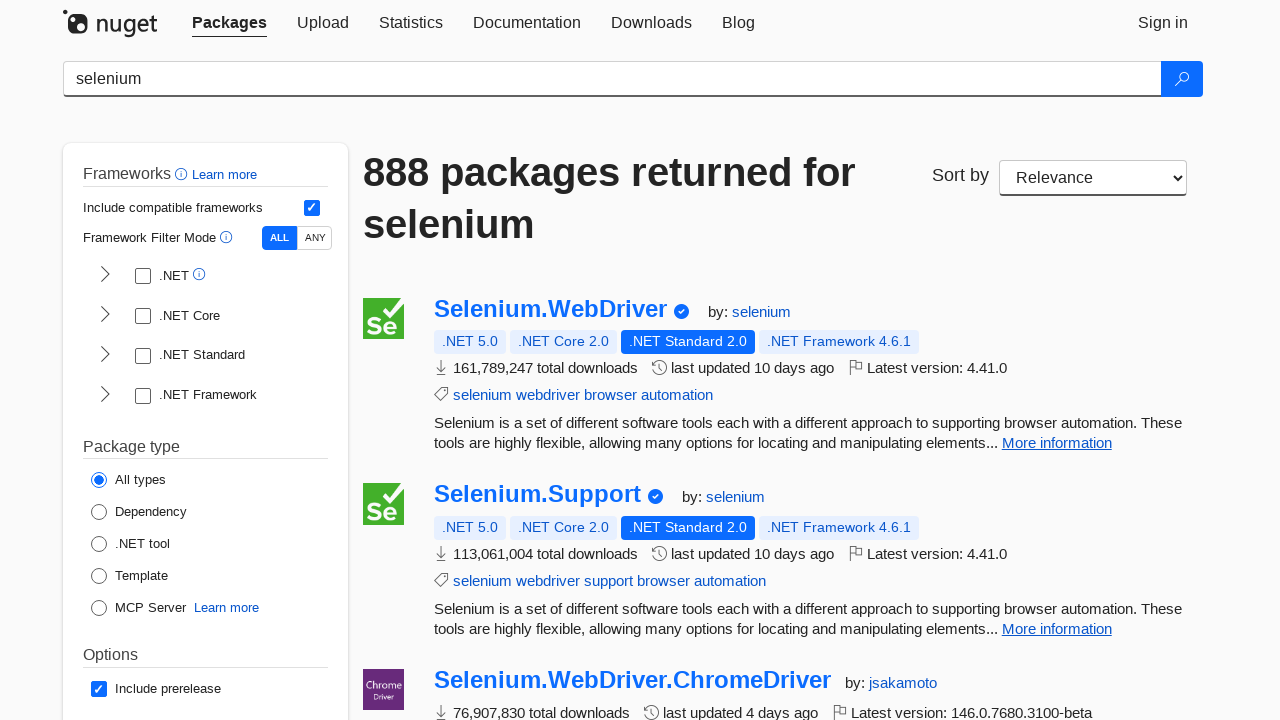

Verified package 5 has non-empty details
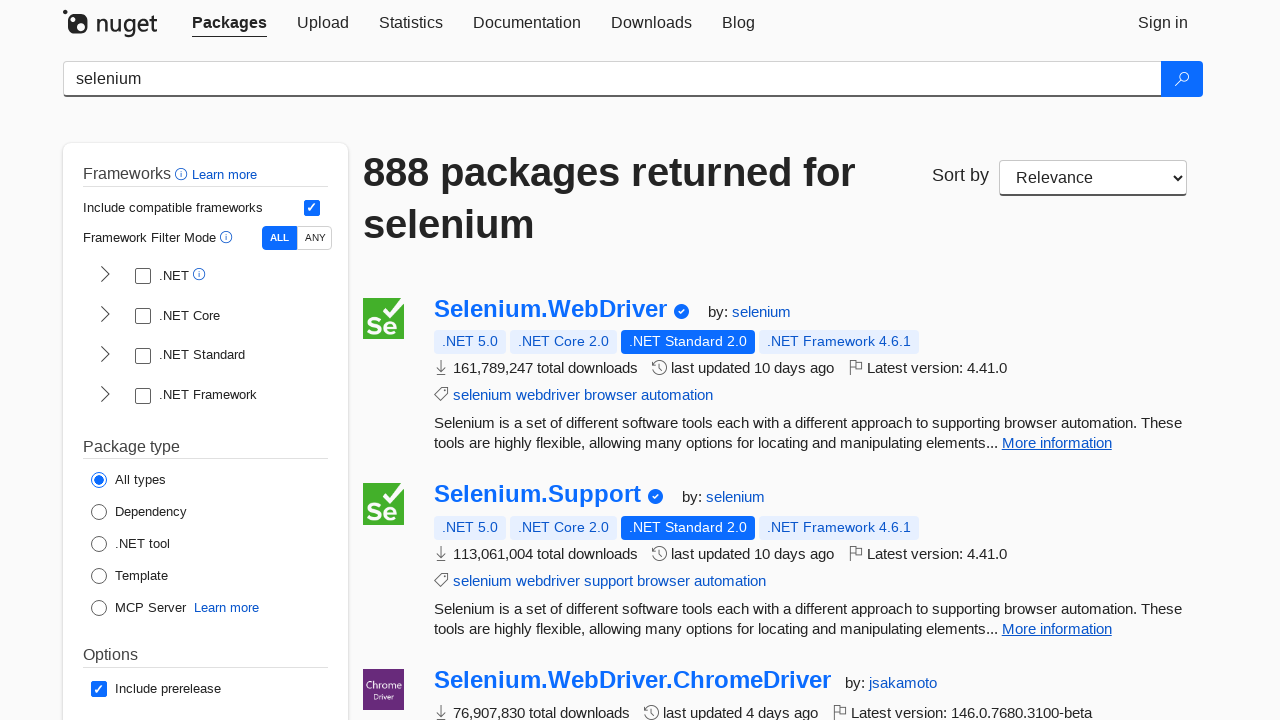

Verified package 6 has a non-empty title: '
                            Selenium.WebDriver.IEDriver
                    '
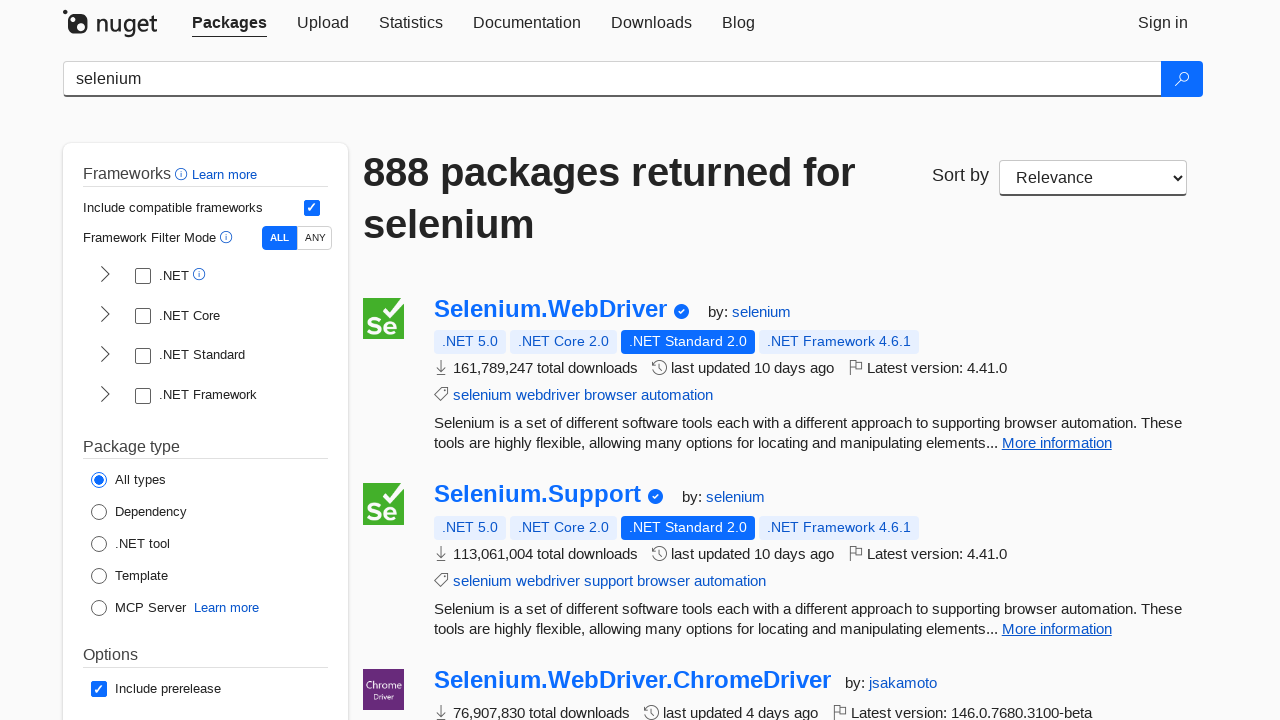

Verified package 6 has non-empty details
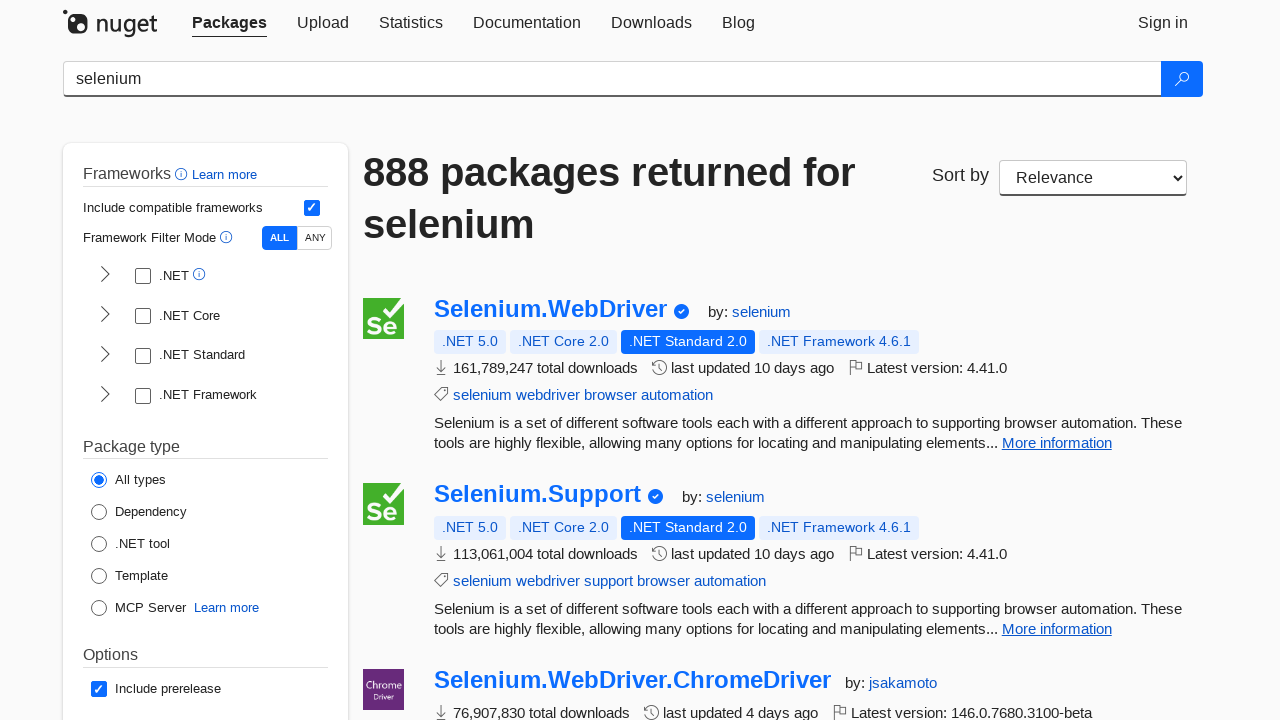

Verified package 7 has a non-empty title: '
                            Selenium.Chrome.WebDriver
                    '
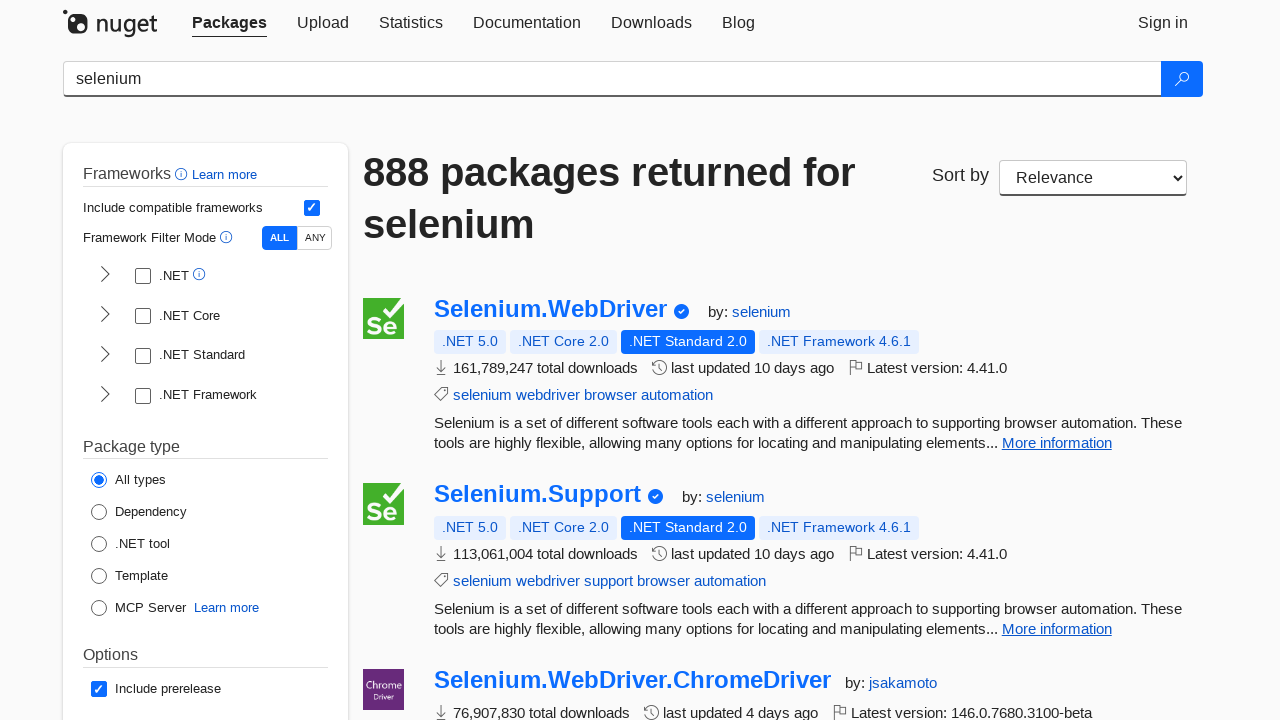

Verified package 7 has non-empty details
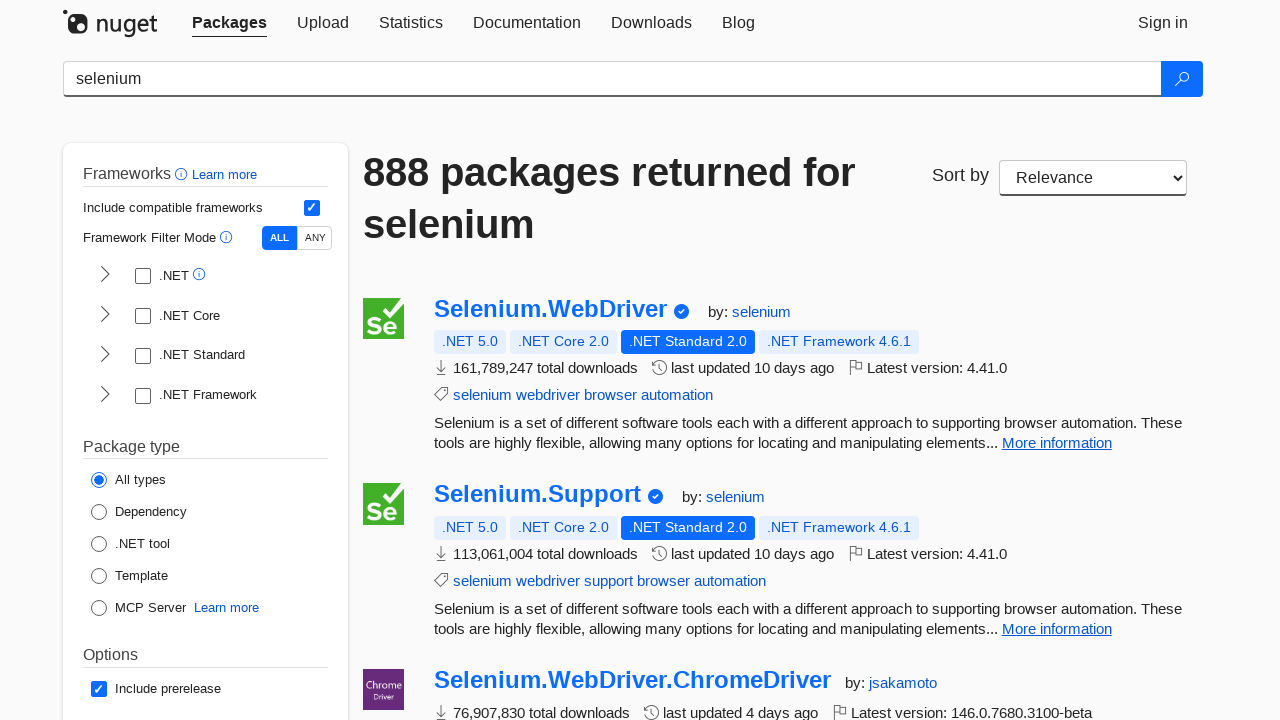

Verified package 8 has a non-empty title: '
                            DotNetSeleniumExtras.PageObjects
                    '
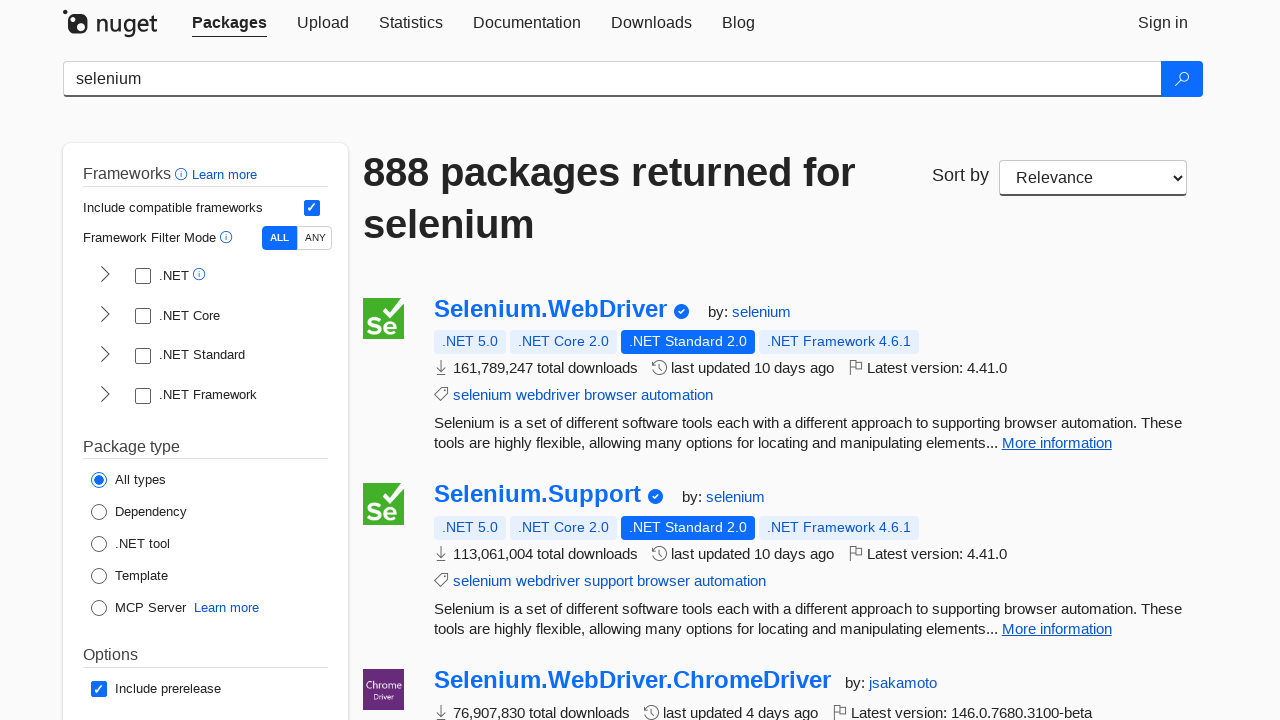

Verified package 8 has non-empty details
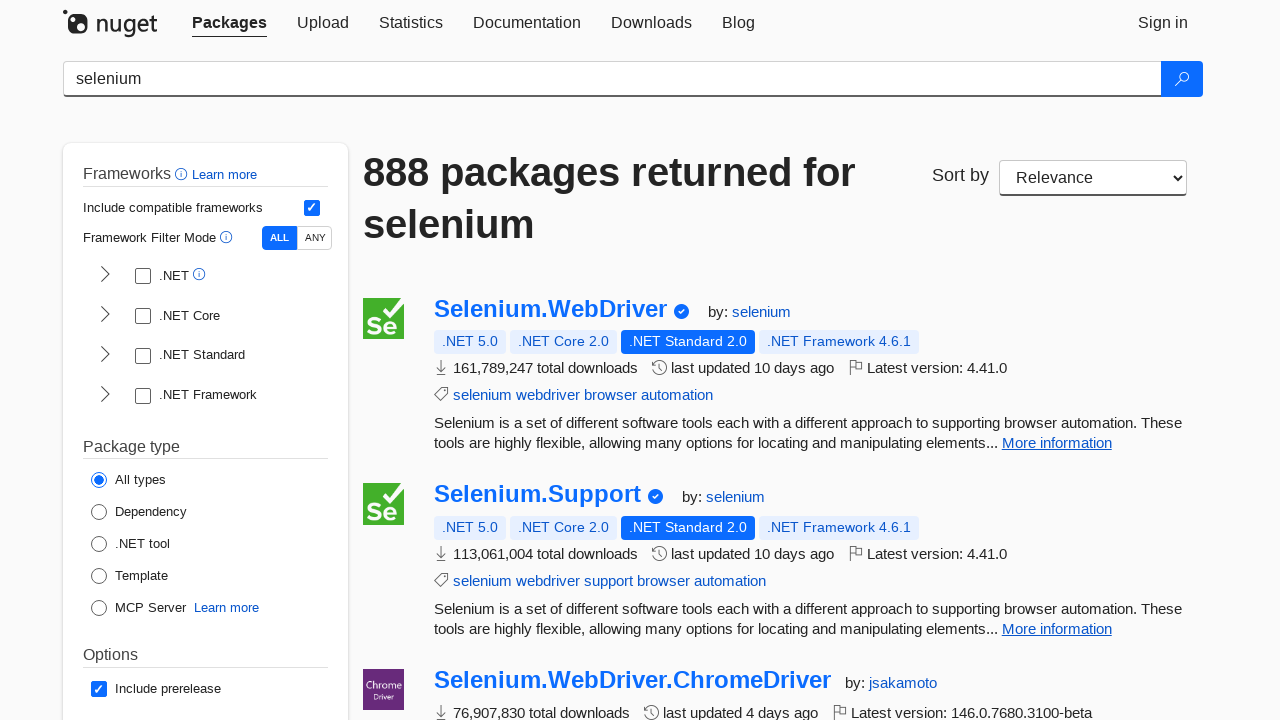

Verified package 9 has a non-empty title: '
                            Selenium.WebDriver.GeckoDriver
                    '
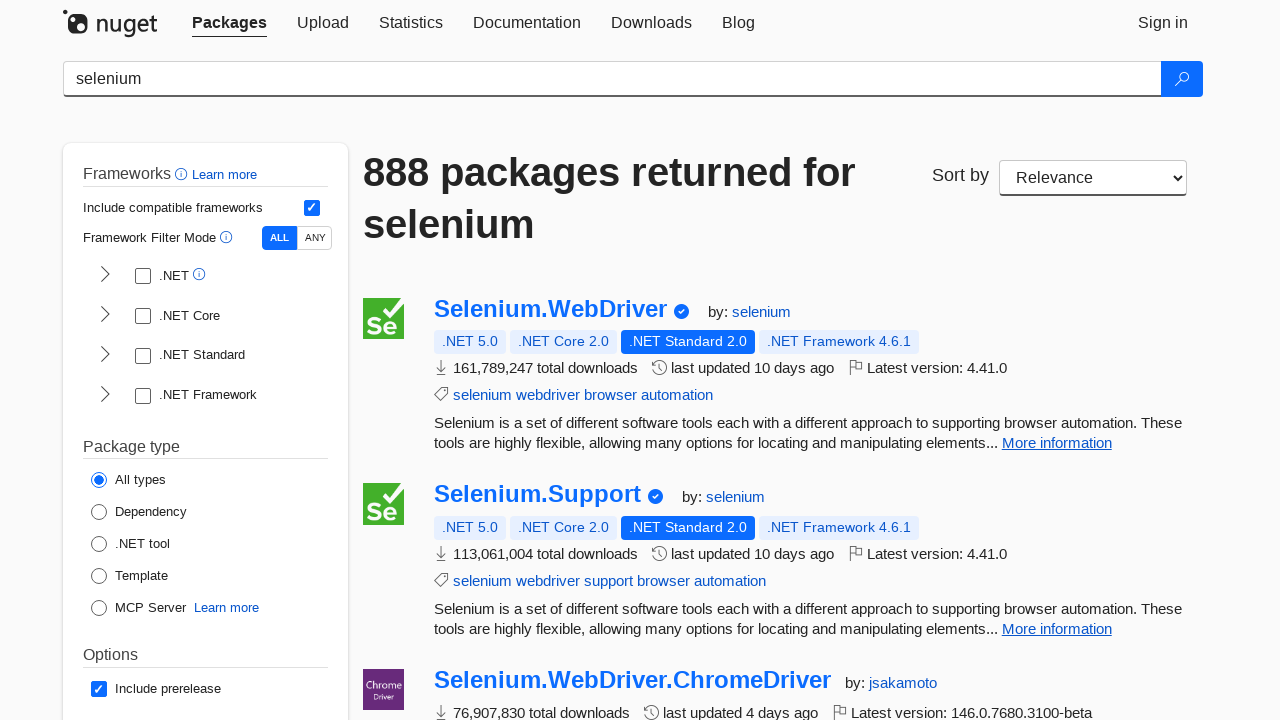

Verified package 9 has non-empty details
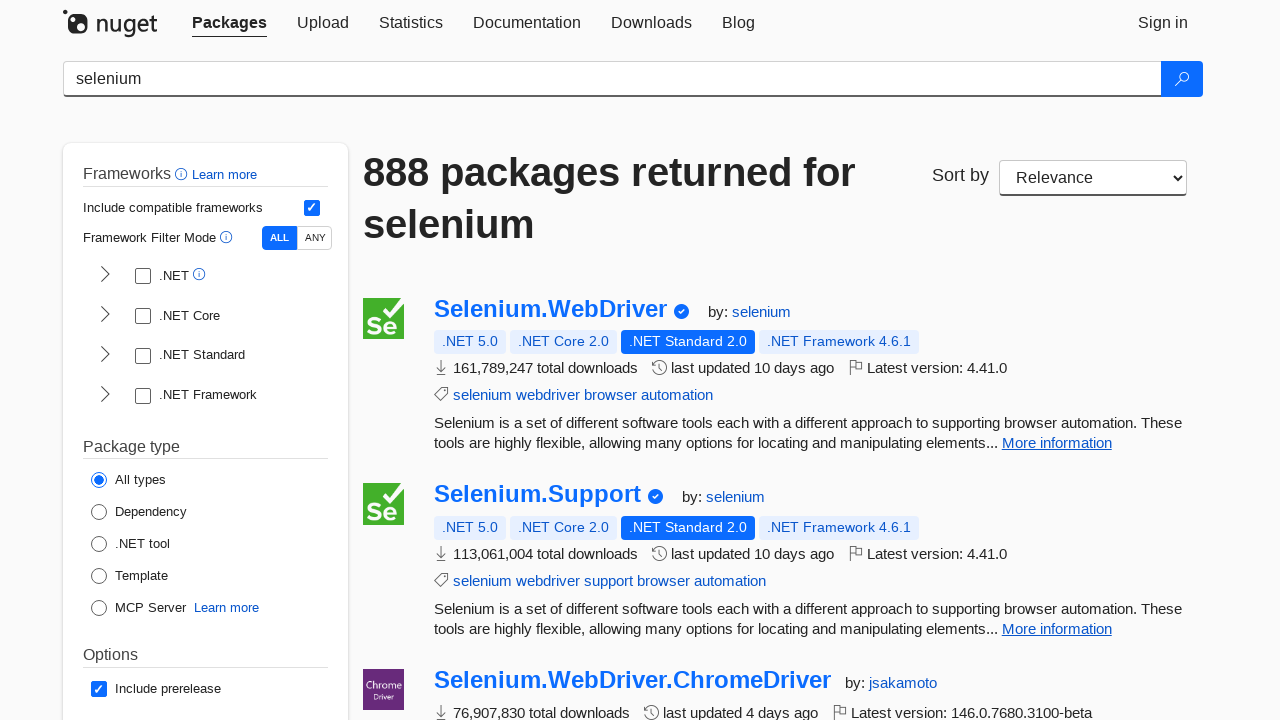

Verified package 10 has a non-empty title: '
                            Selenium.WebDriverBackedSelenium
                    '
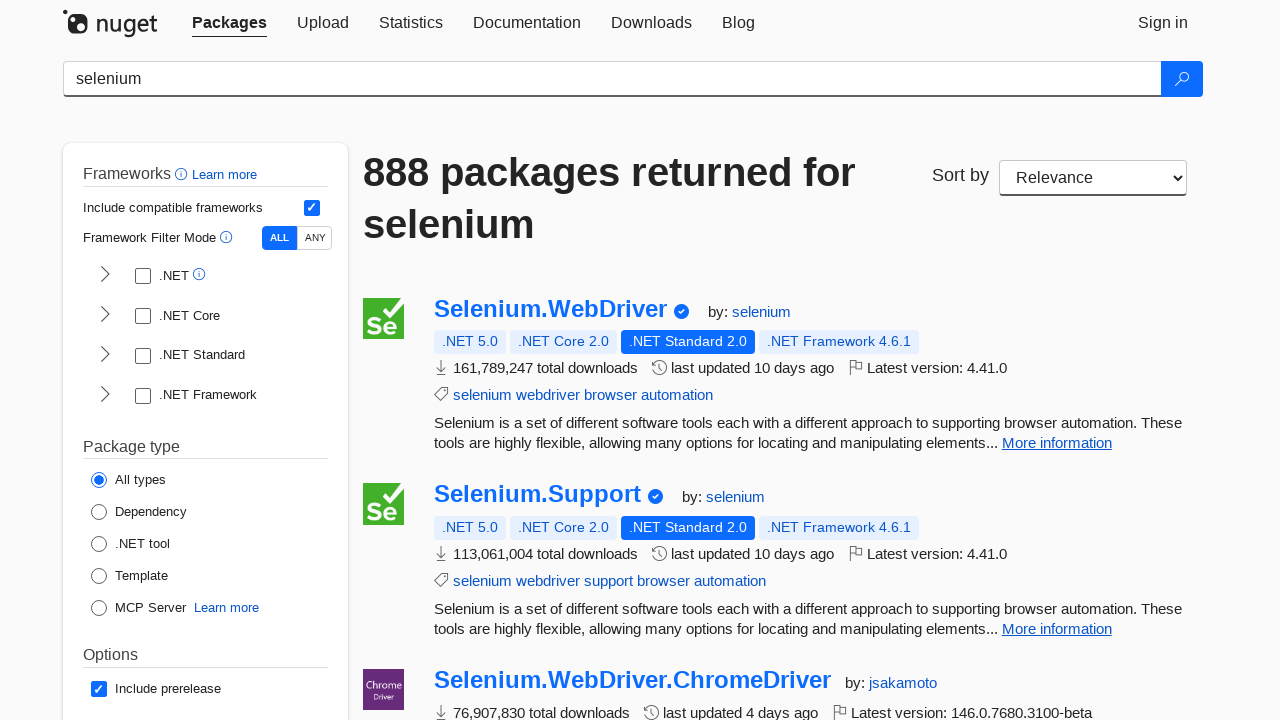

Verified package 10 has non-empty details
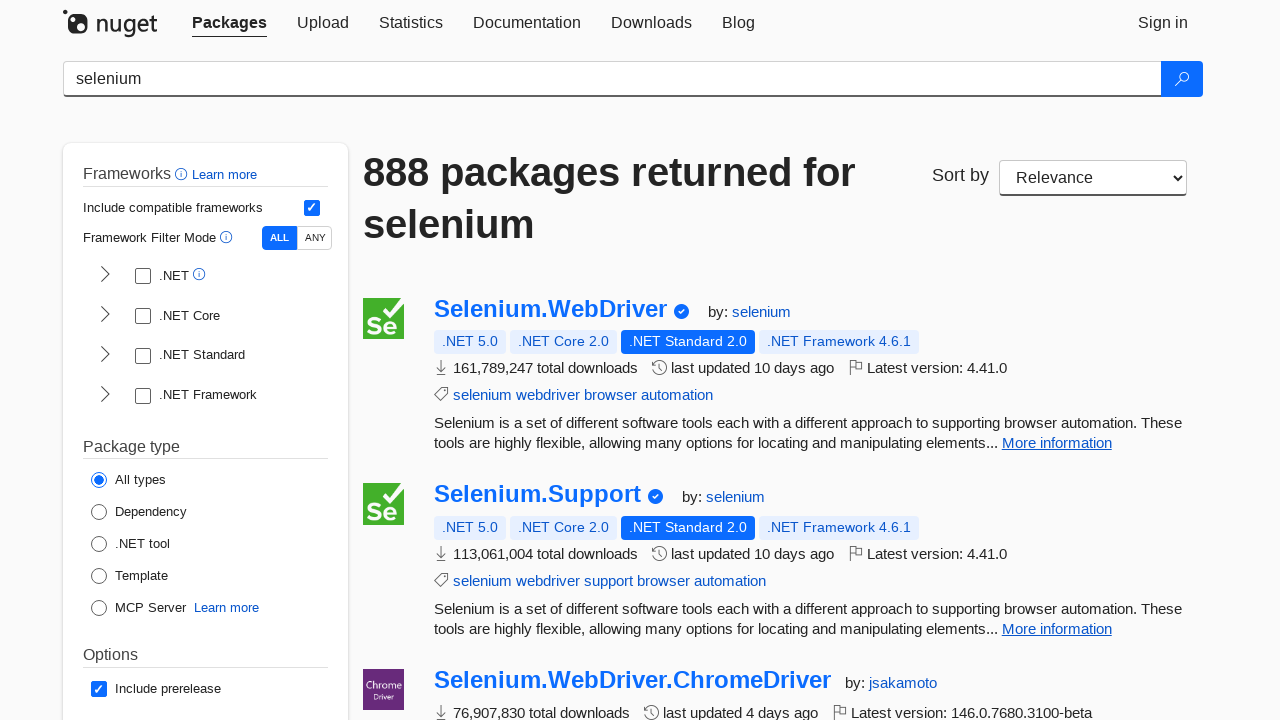

Verified package 11 has a non-empty title: '
                            Selenium.Axe
                    '
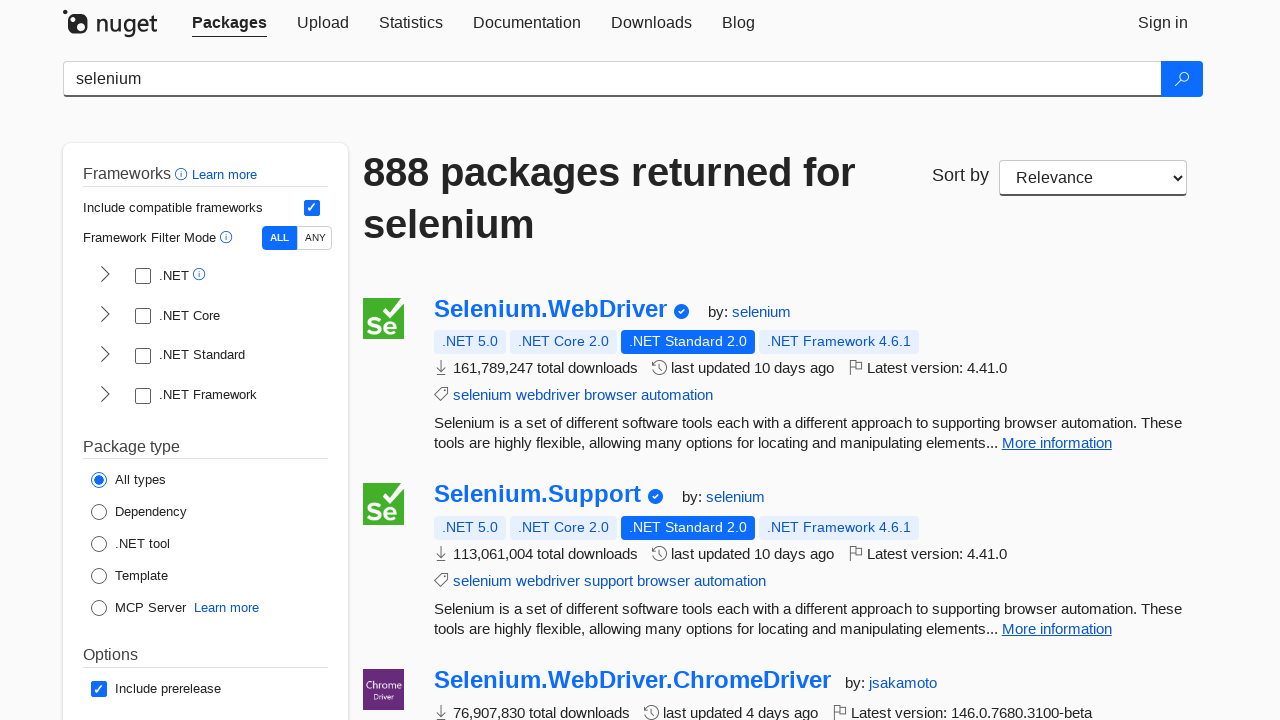

Verified package 11 has non-empty details
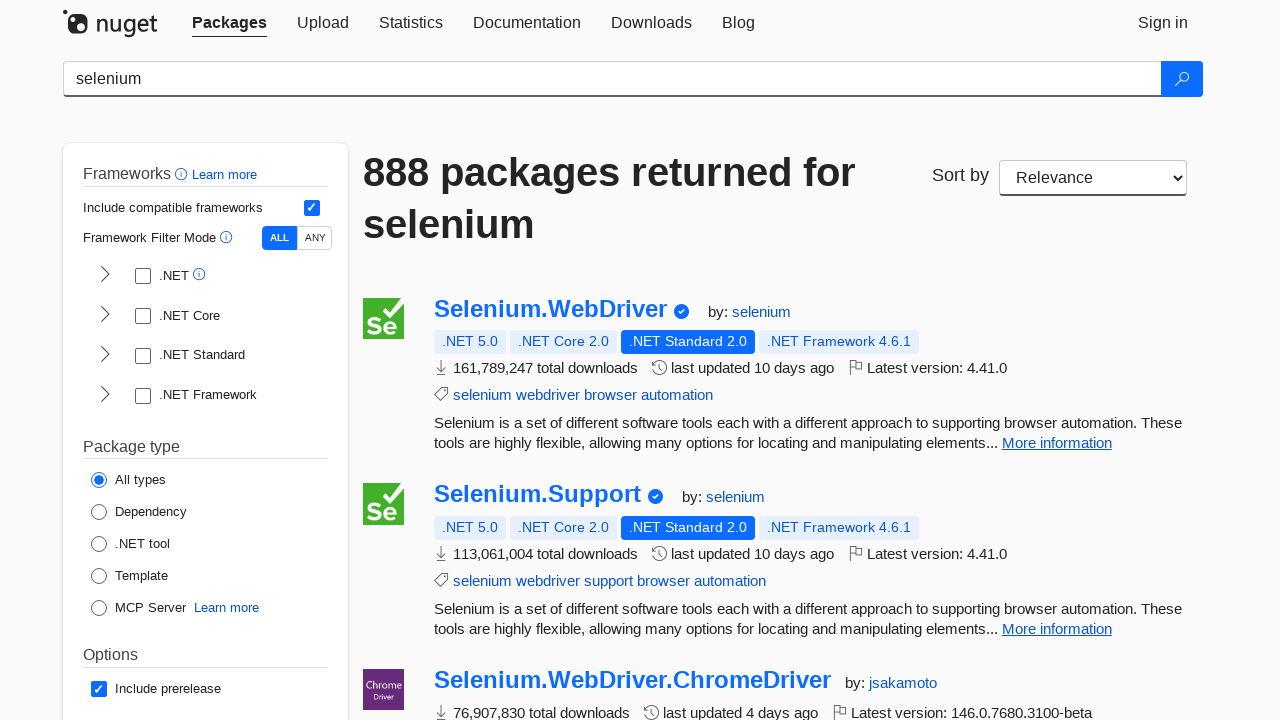

Verified package 12 has a non-empty title: '
                            Selenium.WebDriver.MSEdgeDriver
                    '
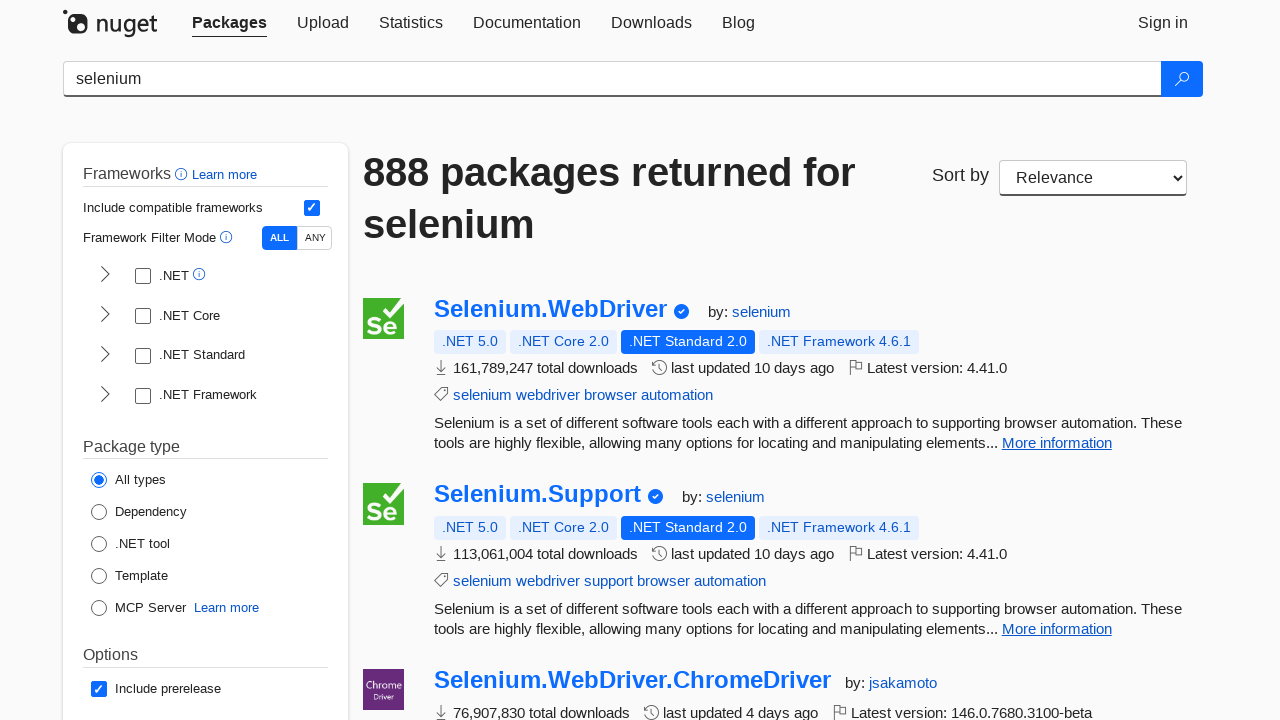

Verified package 12 has non-empty details
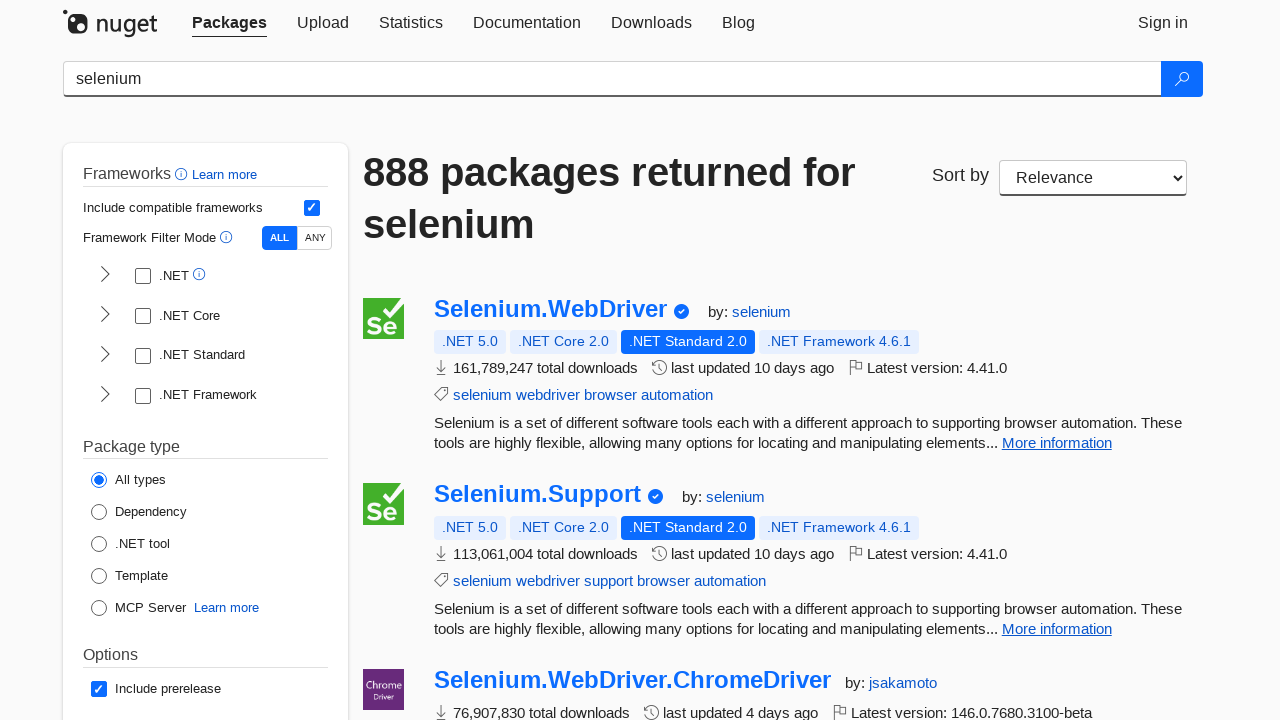

Verified package 13 has a non-empty title: '
                            Selenium.RC
                    '
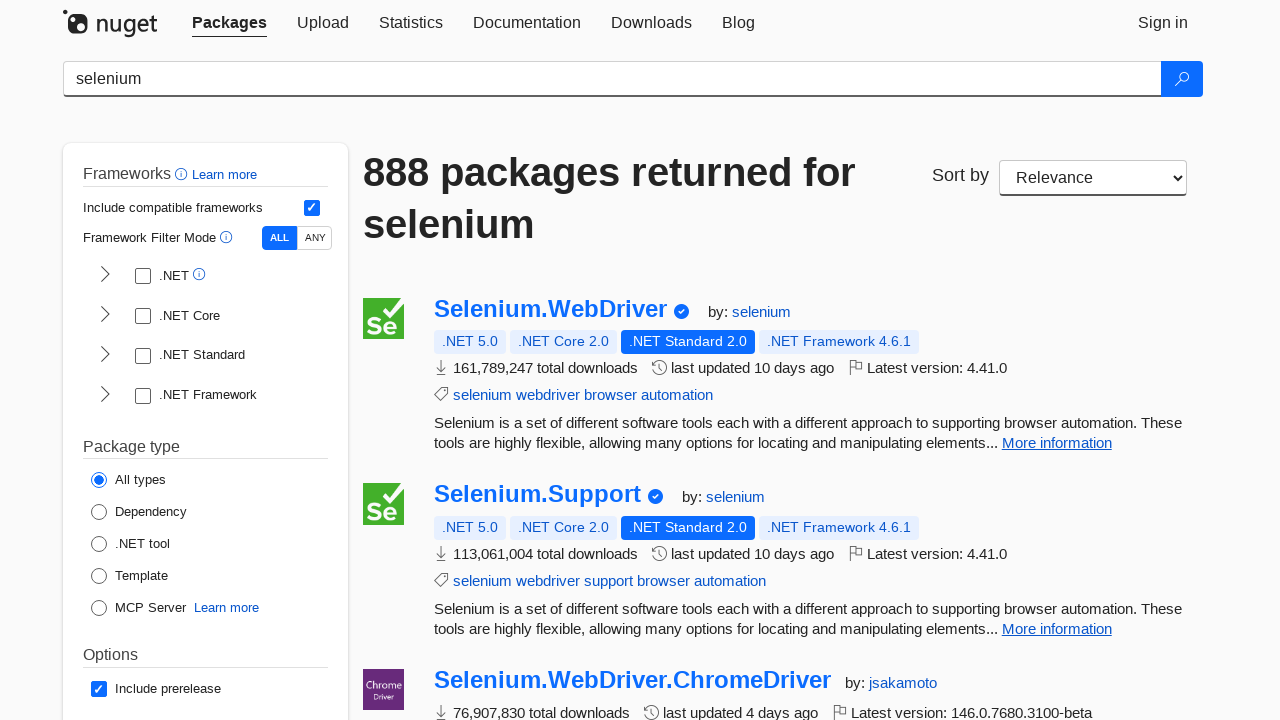

Verified package 13 has non-empty details
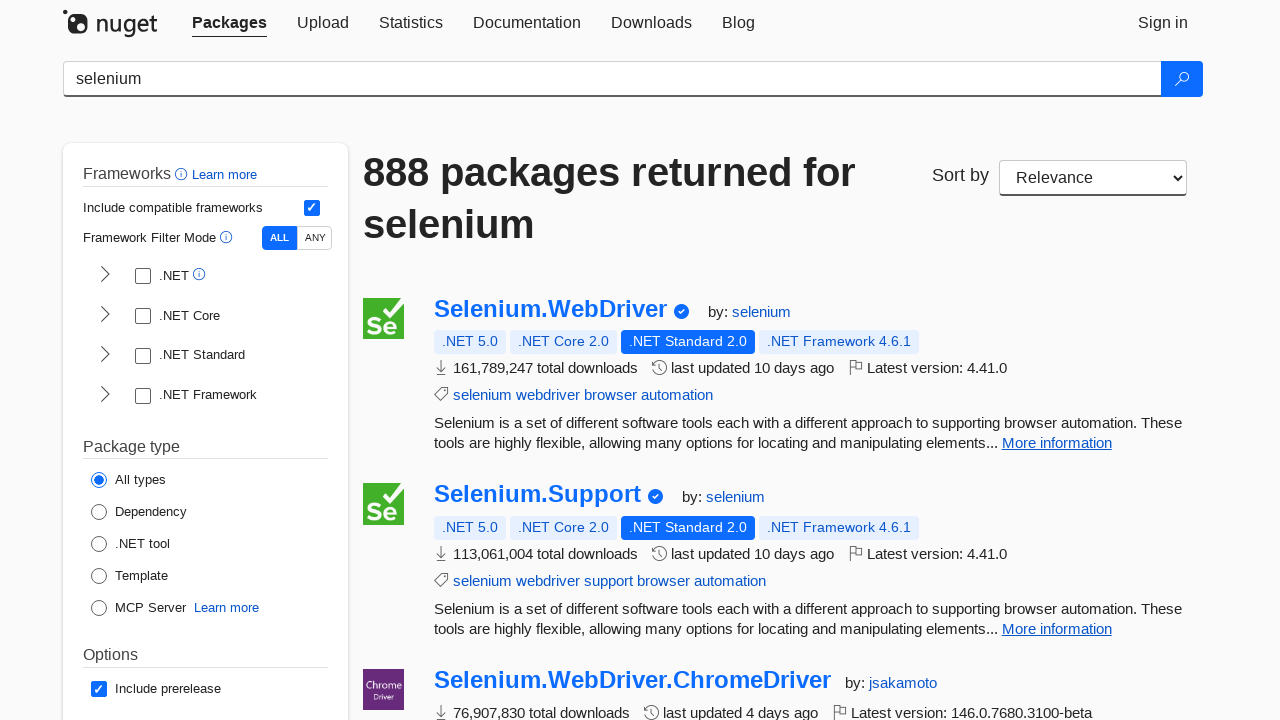

Verified package 14 has a non-empty title: '
                            SeleniumExtras.WaitHelpers
                    '
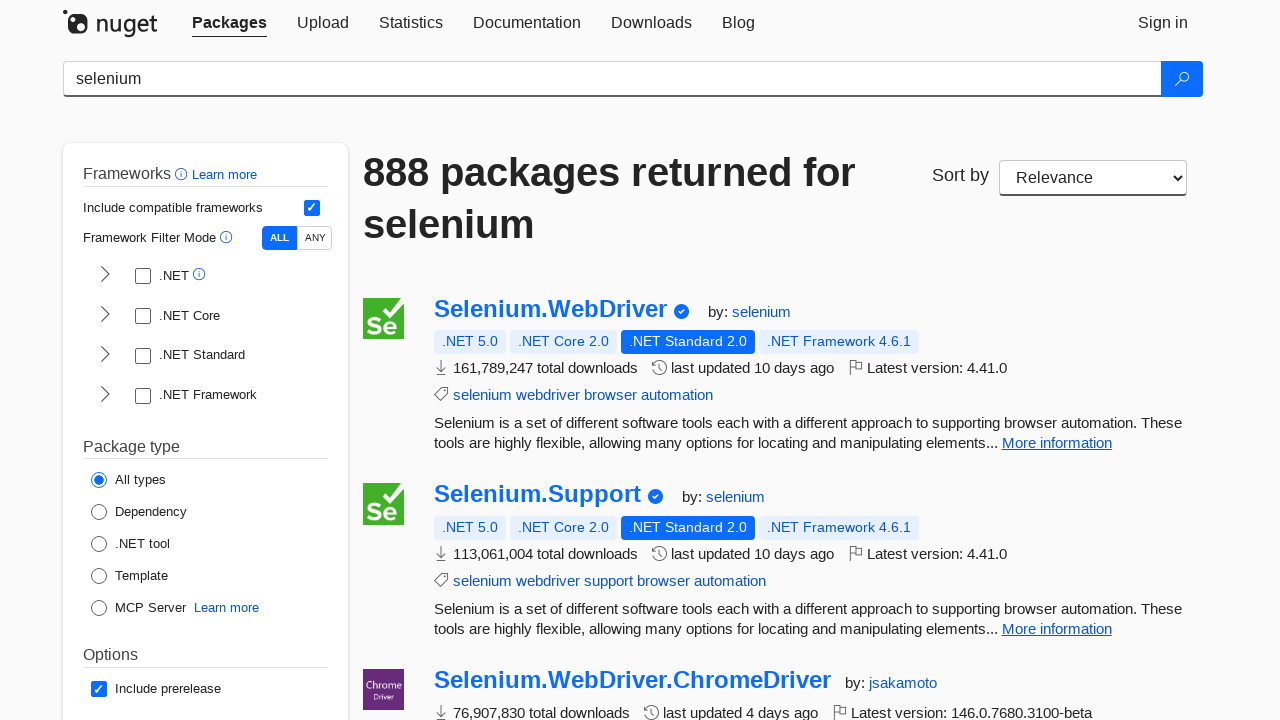

Verified package 14 has non-empty details
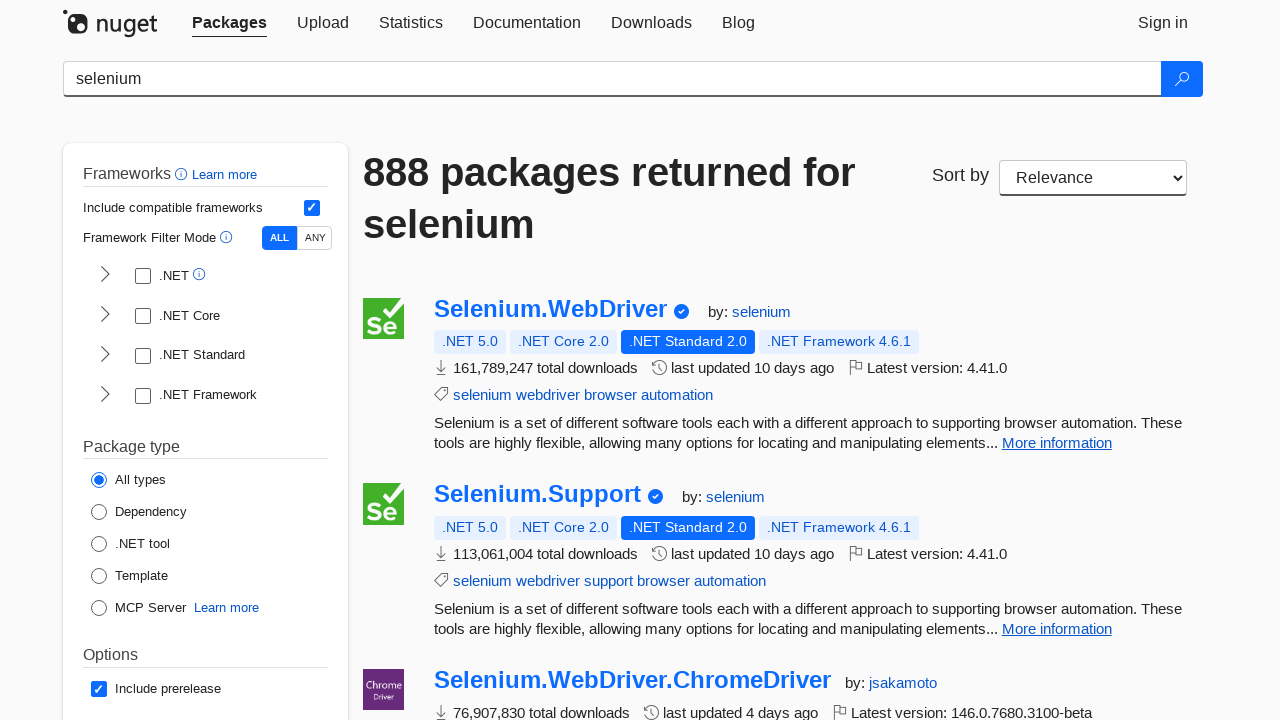

Verified package 15 has a non-empty title: '
                            Selenium.InternetExplorer.WebDriver
                    '
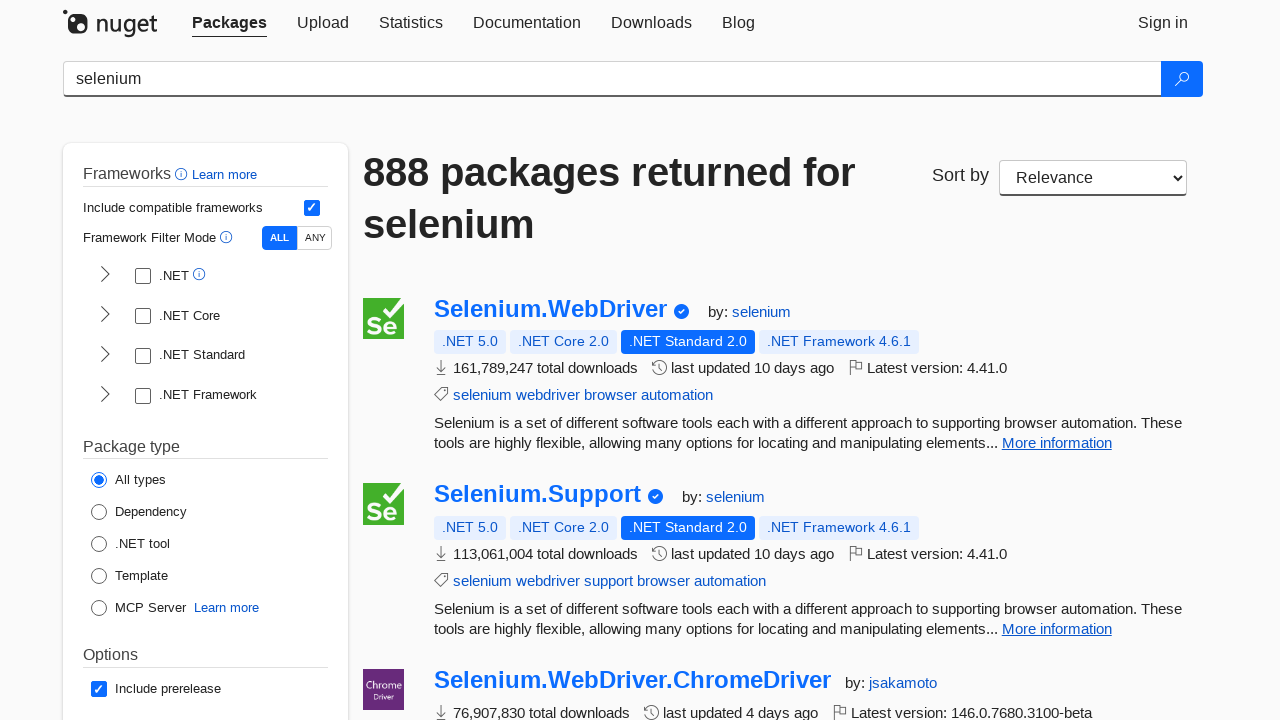

Verified package 15 has non-empty details
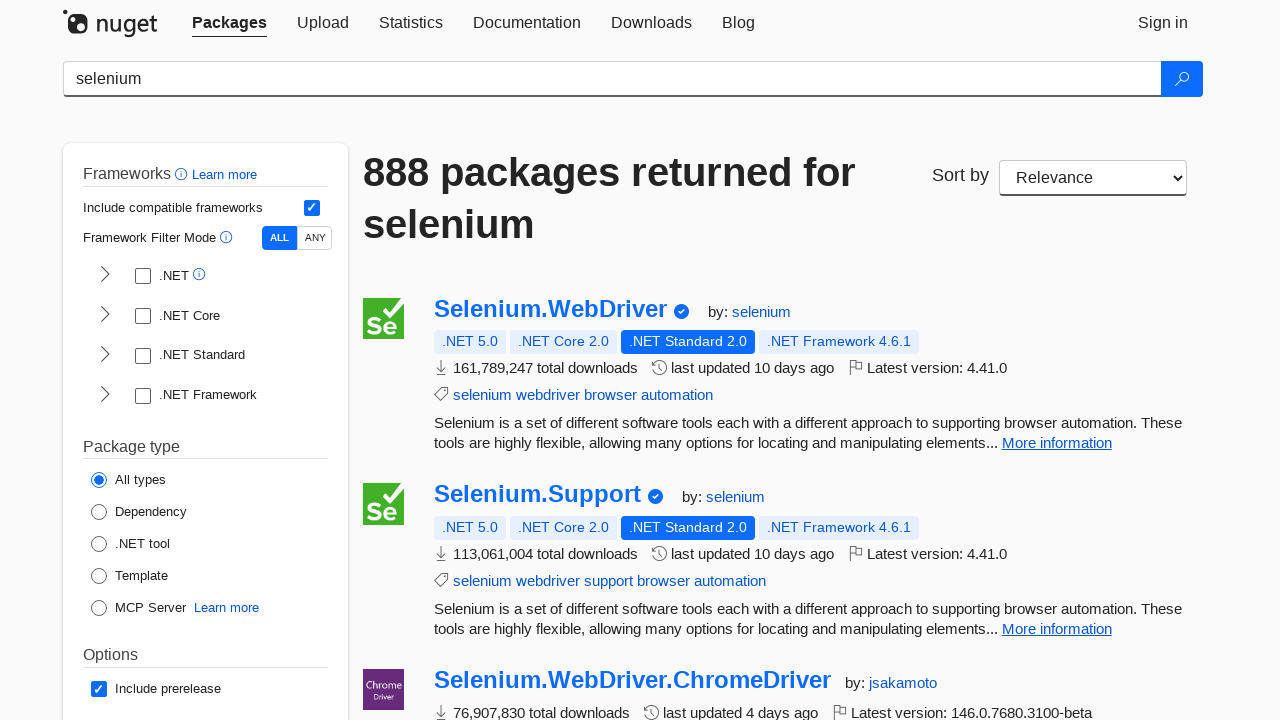

Verified package 16 has a non-empty title: '
                            Microsoft.Edge.SeleniumTools
                    '
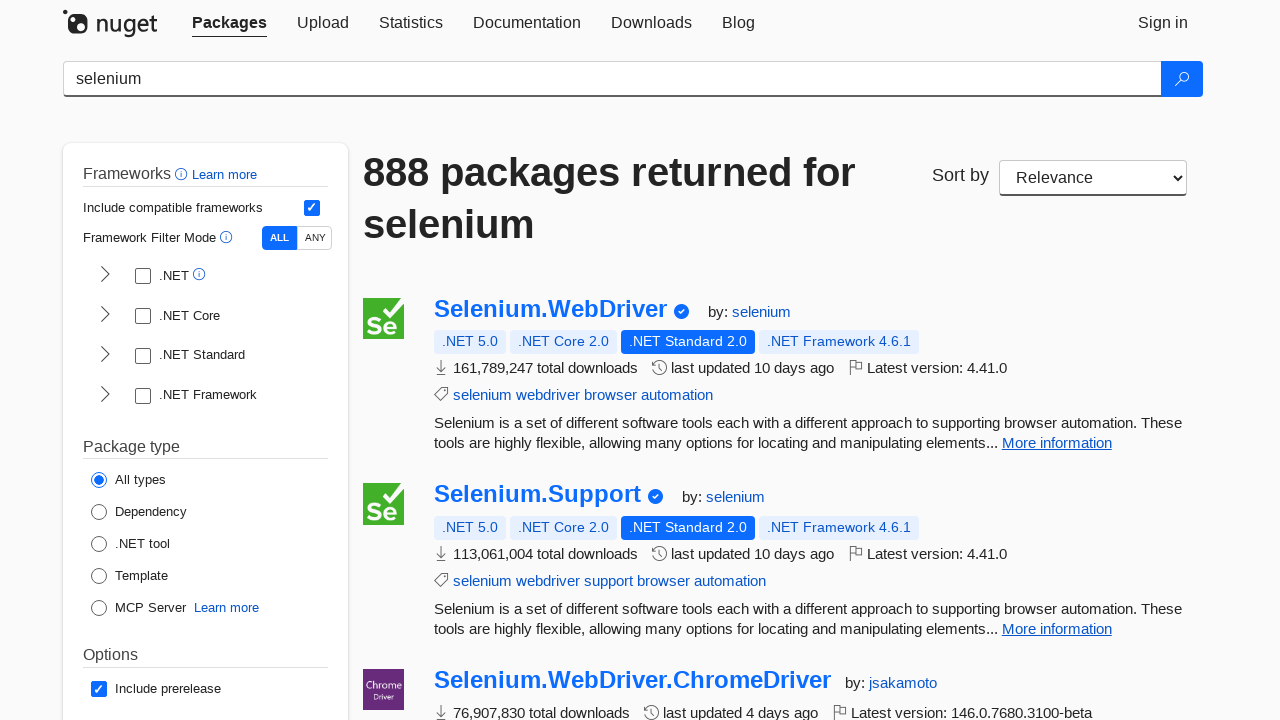

Verified package 16 has non-empty details
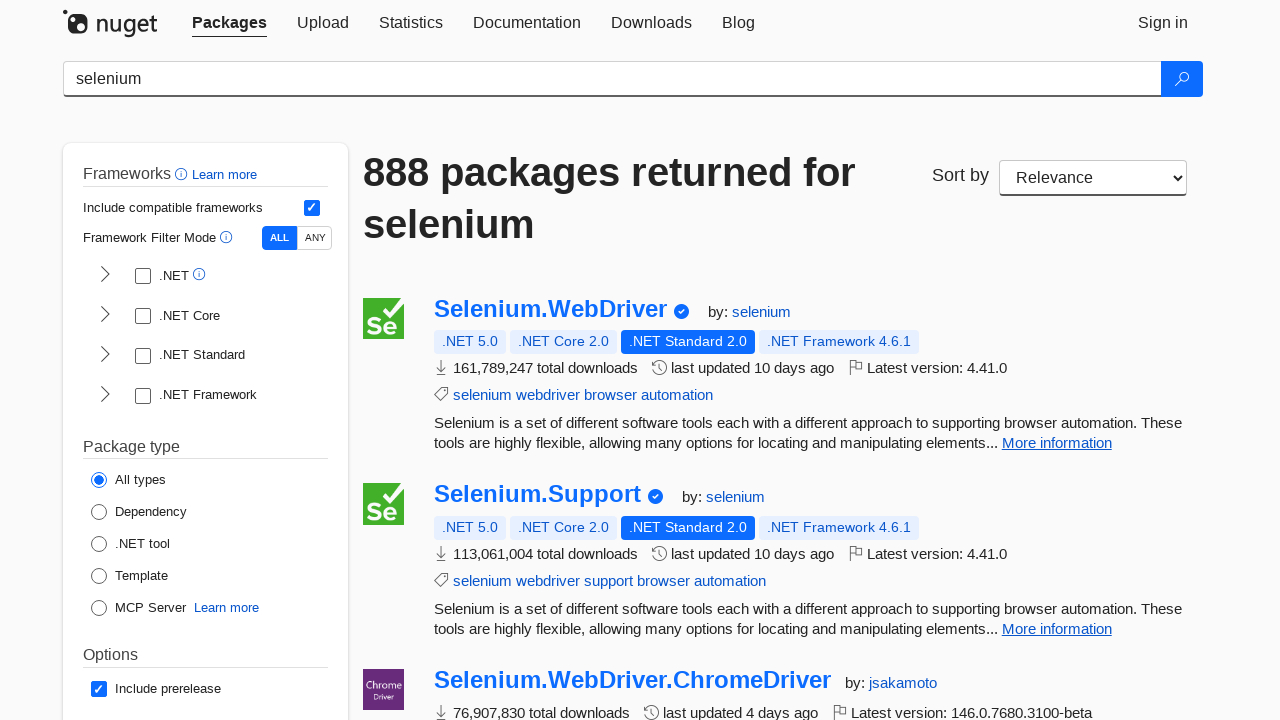

Verified package 17 has a non-empty title: '
                            Selenium.WebDriver.MicrosoftDriver
                    '
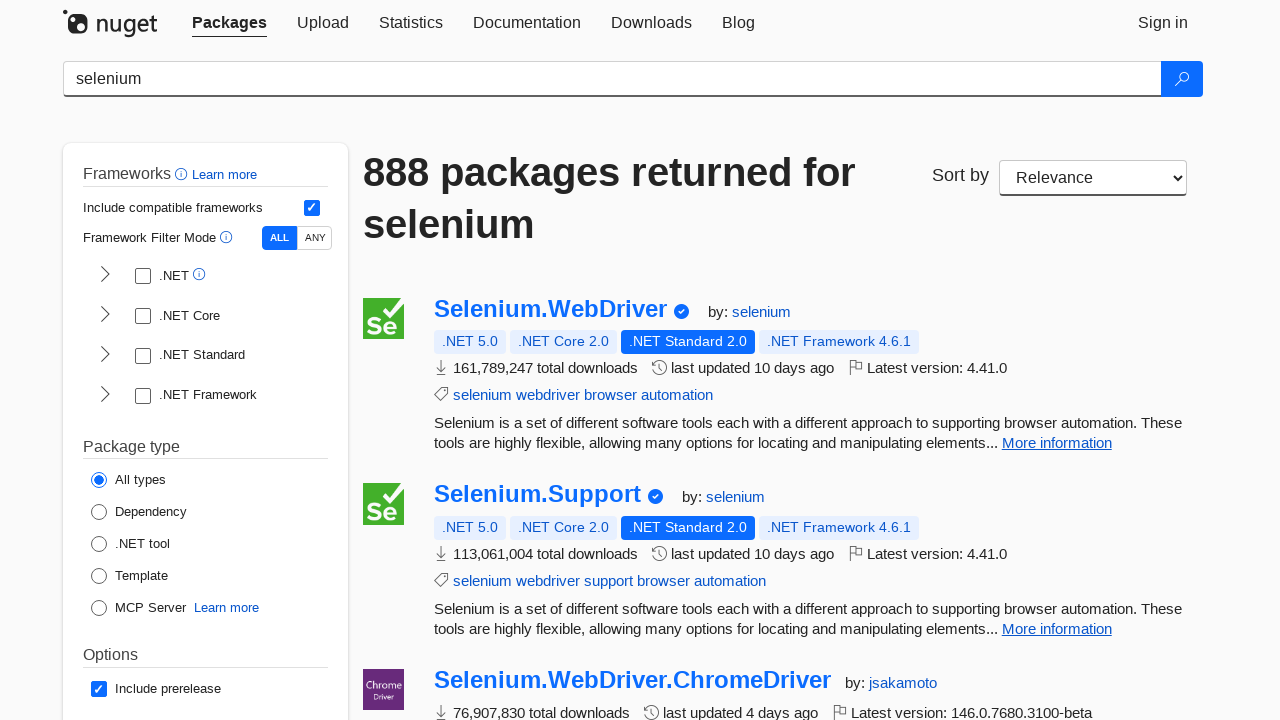

Verified package 17 has non-empty details
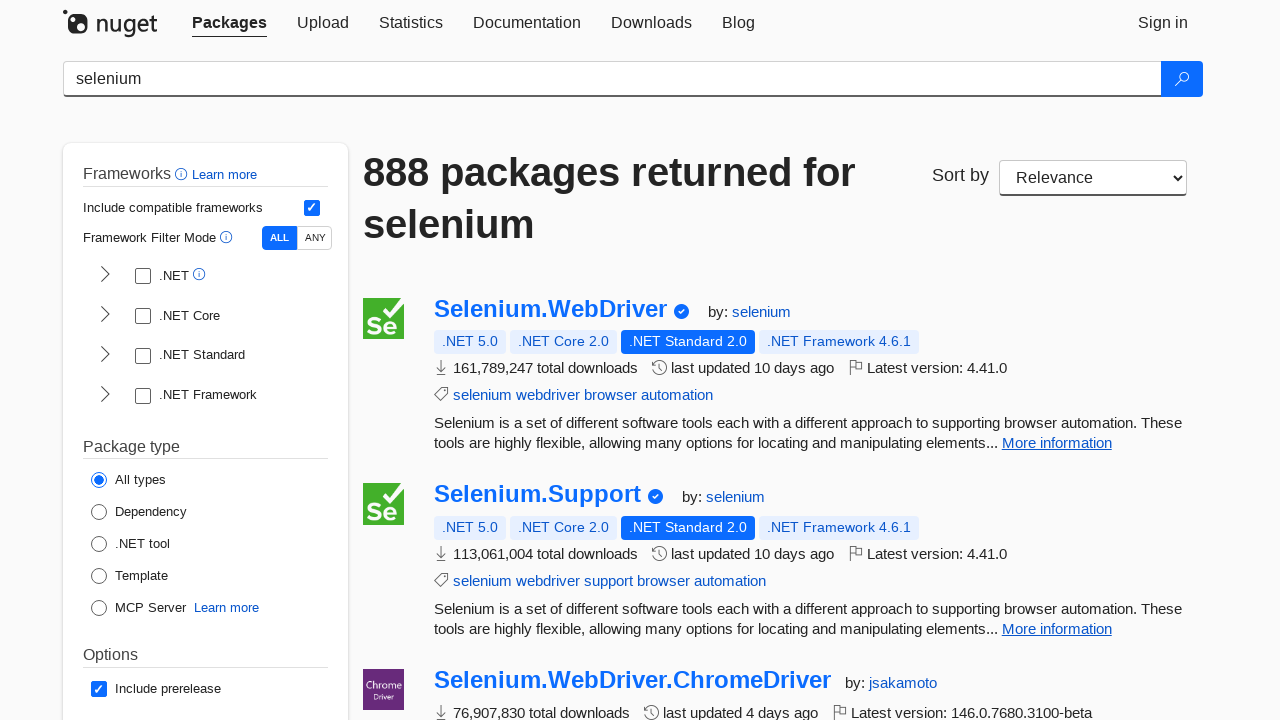

Verified package 18 has a non-empty title: '
                            Selenium.WebDriver.GeckoDriver.Win64
                    '
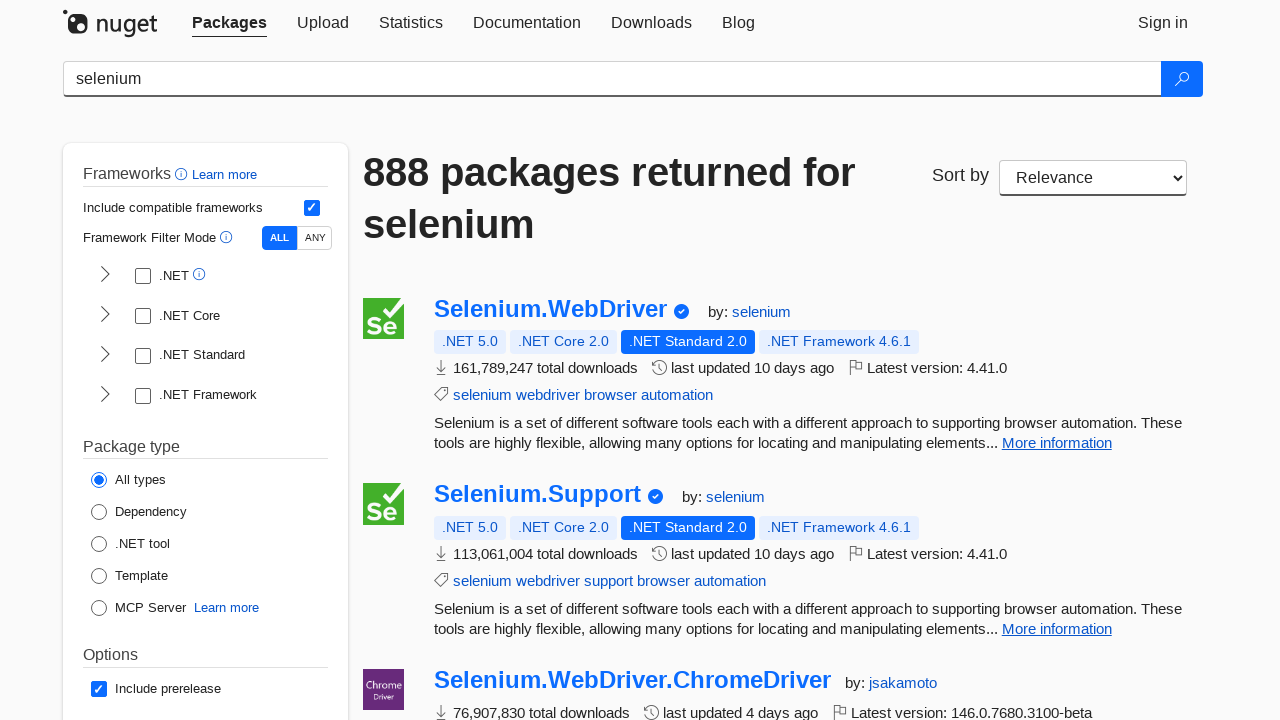

Verified package 18 has non-empty details
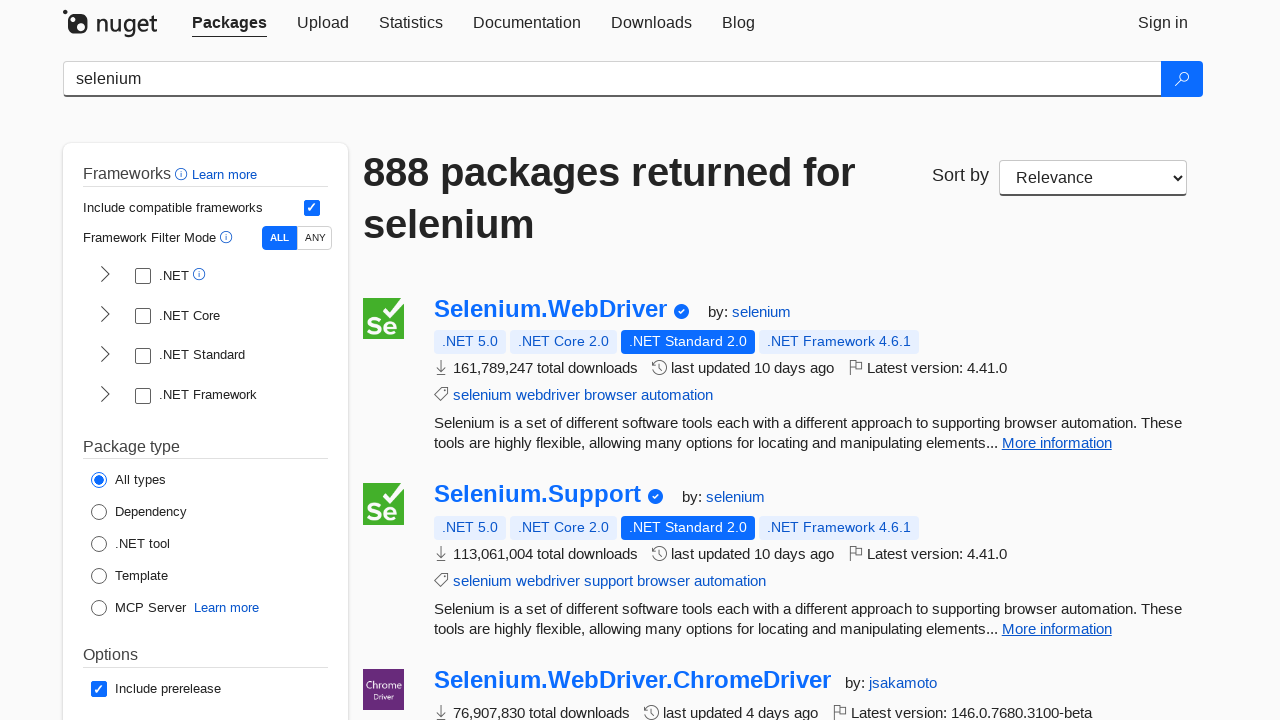

Verified package 19 has a non-empty title: '
                            DotNetSeleniumExtras.PageObjects.Core
                    '
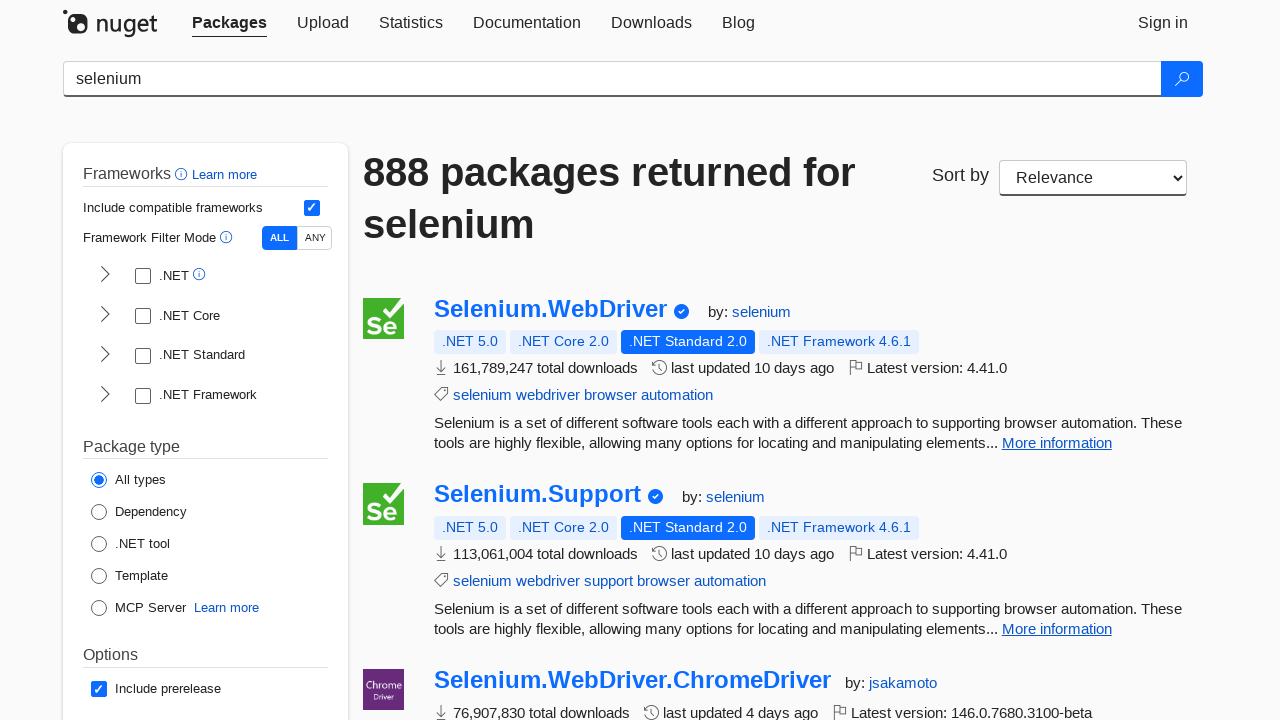

Verified package 19 has non-empty details
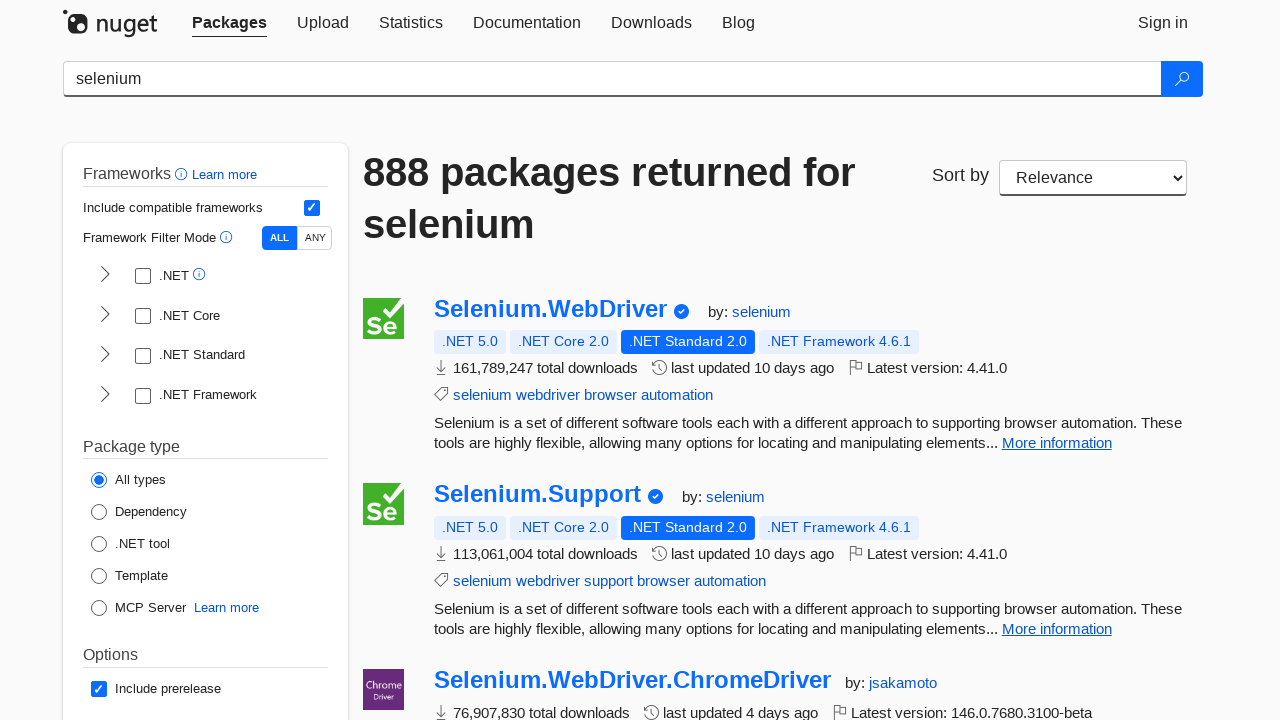

Verified package 20 has a non-empty title: '
                            Selenium.WebDriver.IEDriver64
                    '
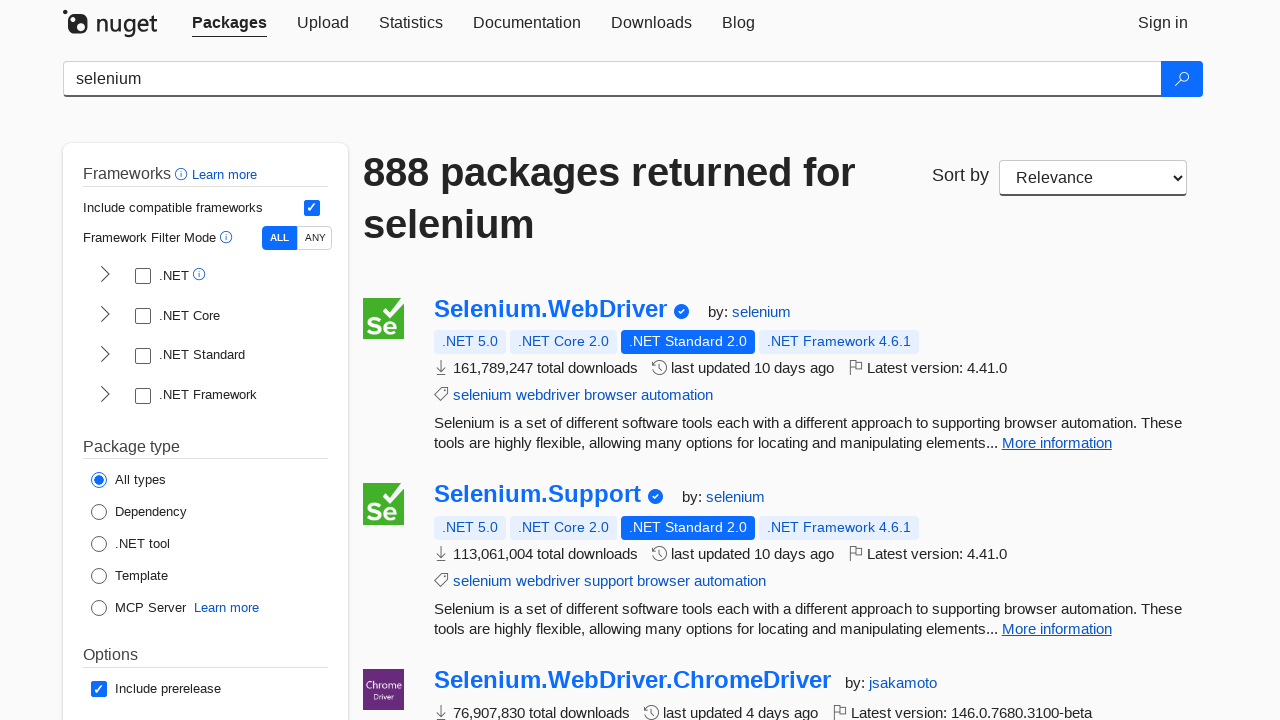

Verified package 20 has non-empty details
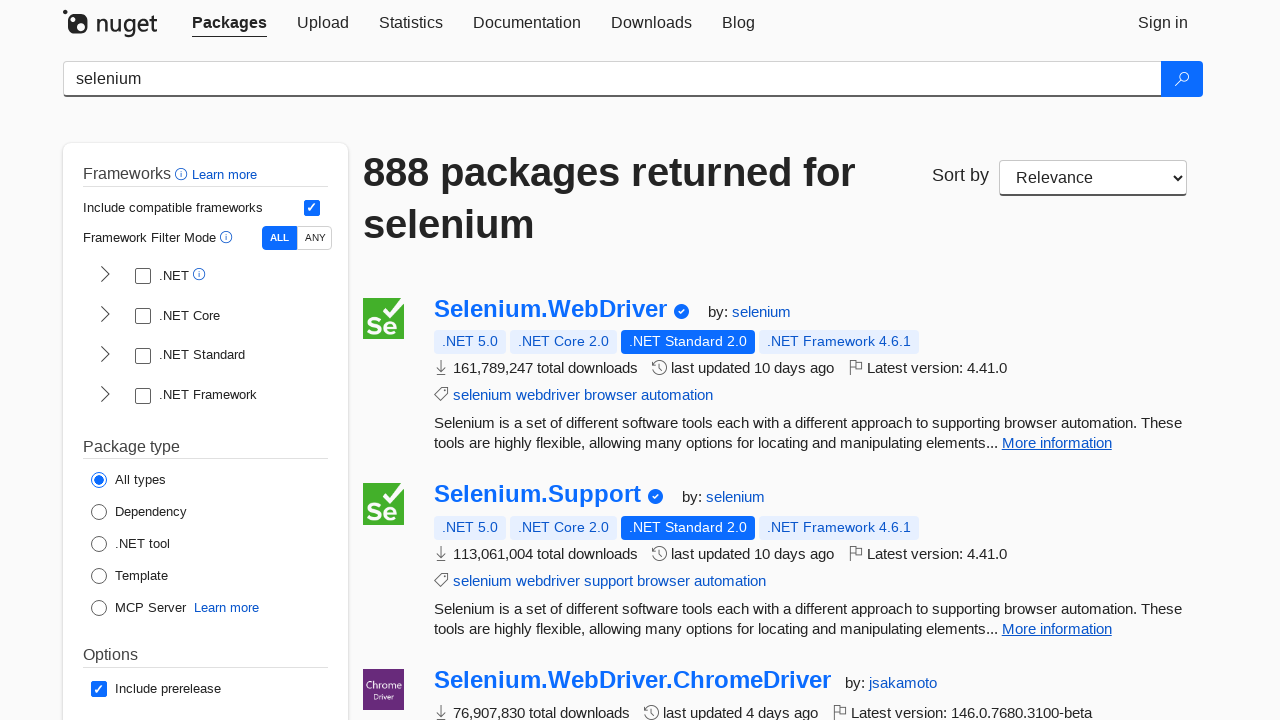

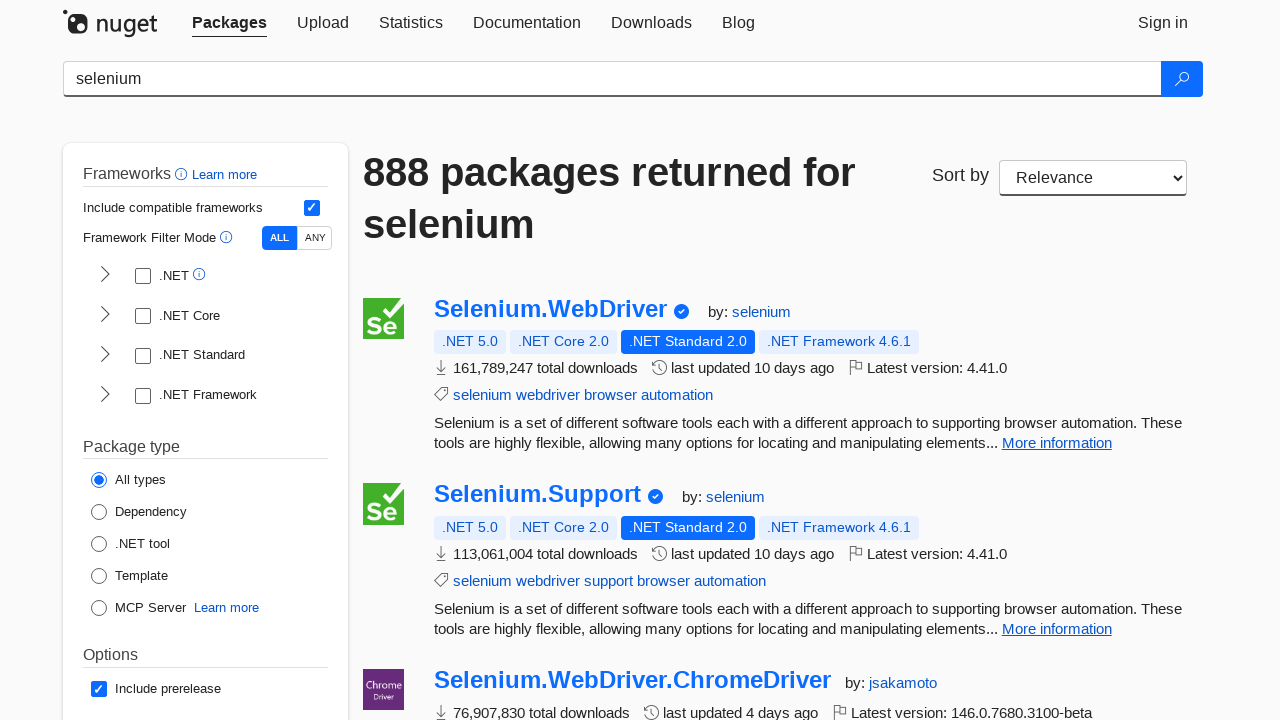